Fills out a multi-page Google Form by selecting random radio button options on each page, navigating through pages, and submitting the form.

Starting URL: https://docs.google.com/forms/d/e/1FAIpQLSebuO_V3MIkXQQdcq-H39j2Kzsjp7DxxXGLF2wOXjKfpZH6BA/viewform

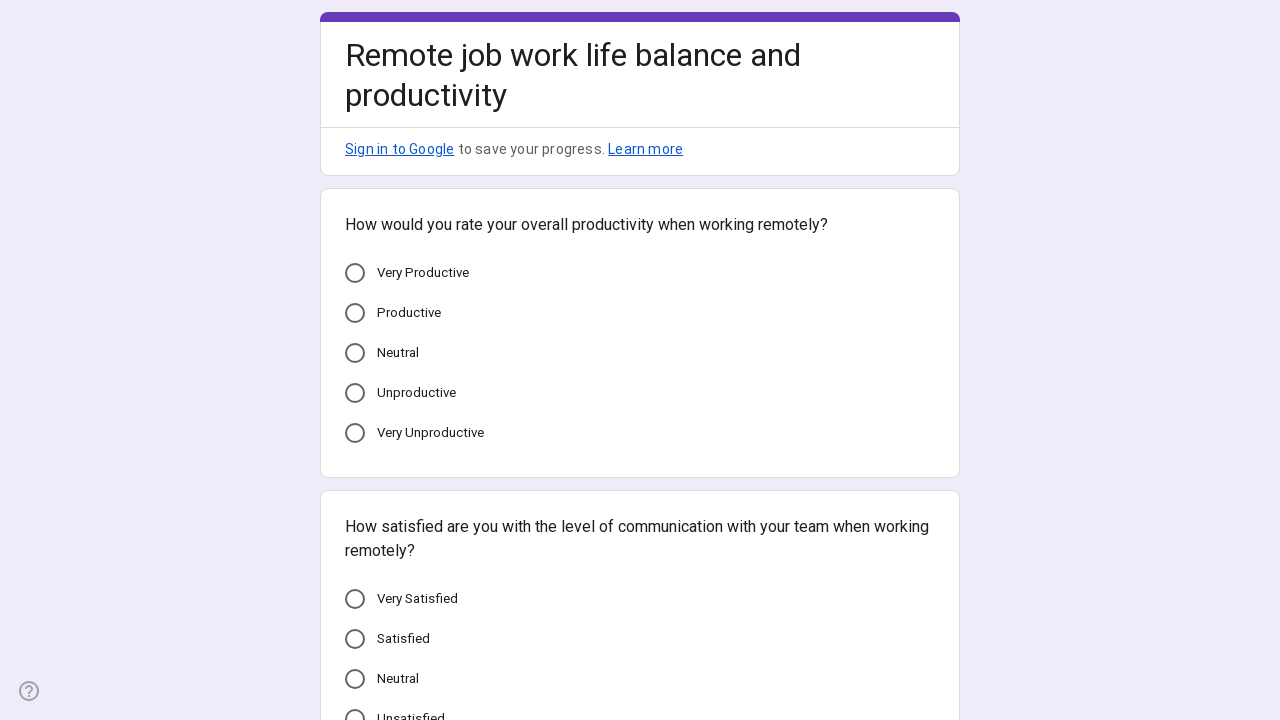

Form loaded - radiogroup selector found
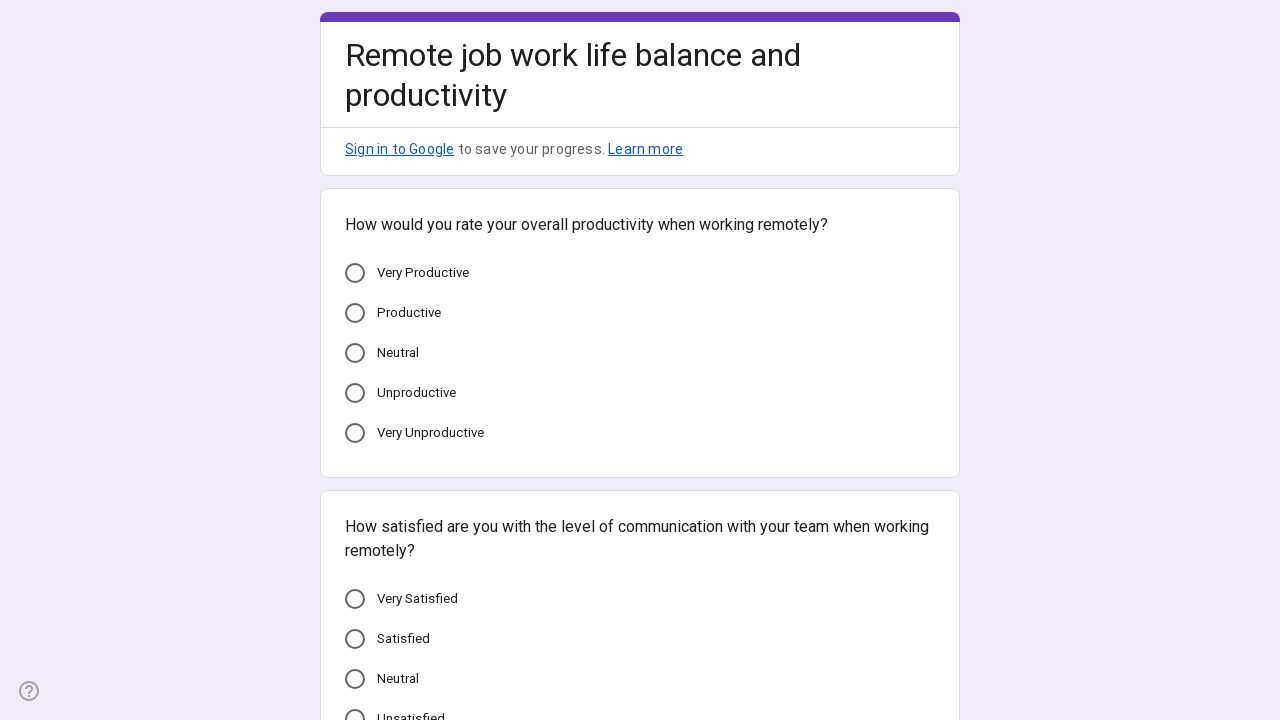

Found 7 radio groups on page 1
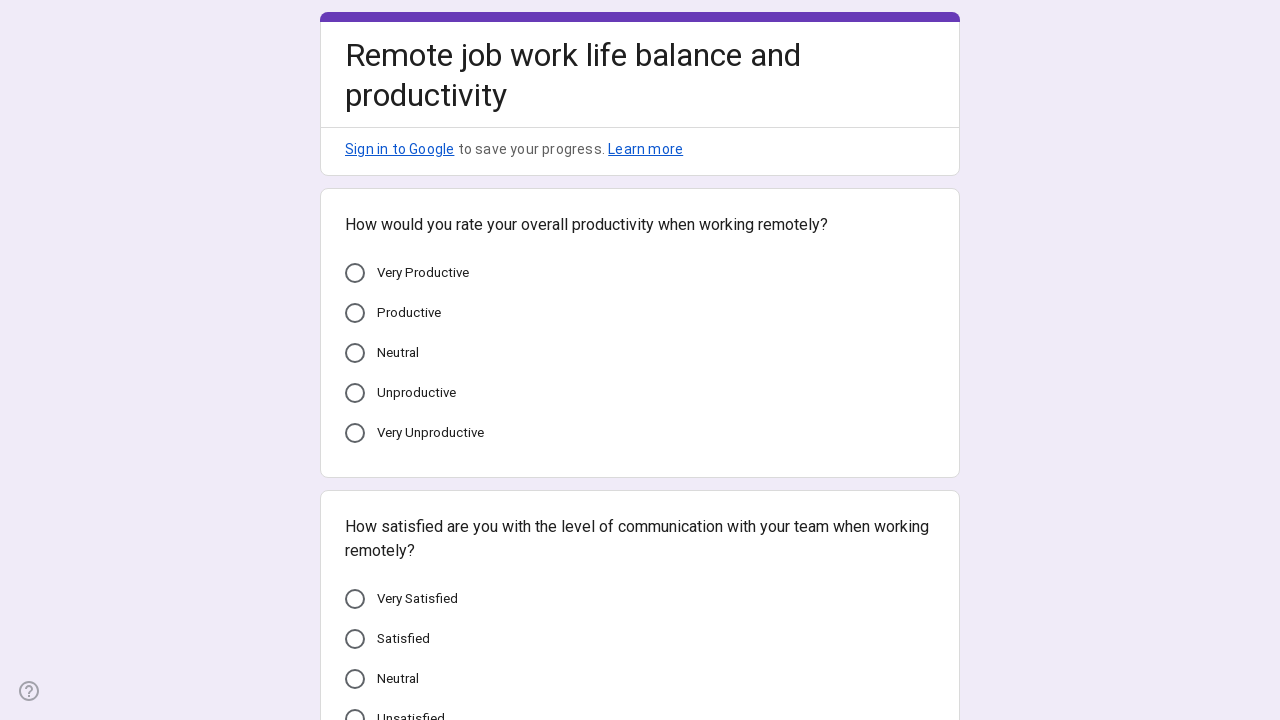

Selected first option from radio group 1 on page 1 at (355, 273) on [role='radiogroup'] >> nth=0 >> [role='radio'] >> nth=0
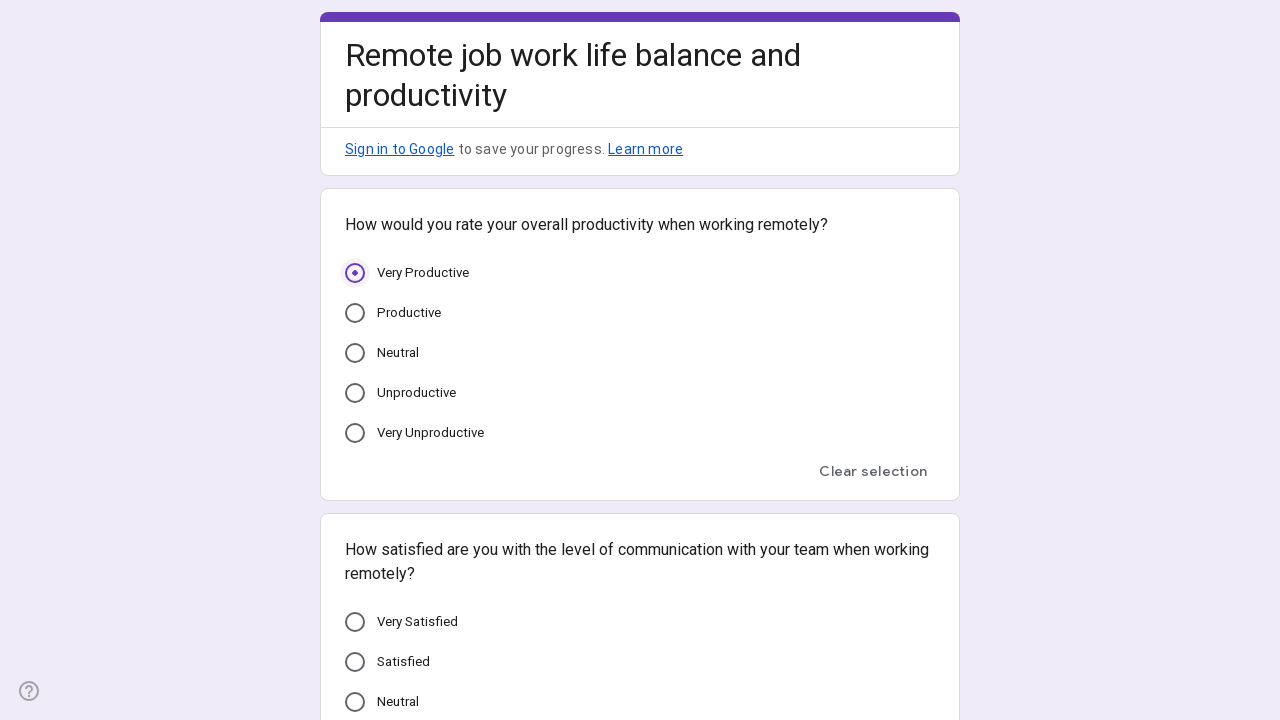

Waited 500ms after selection in radio group 1
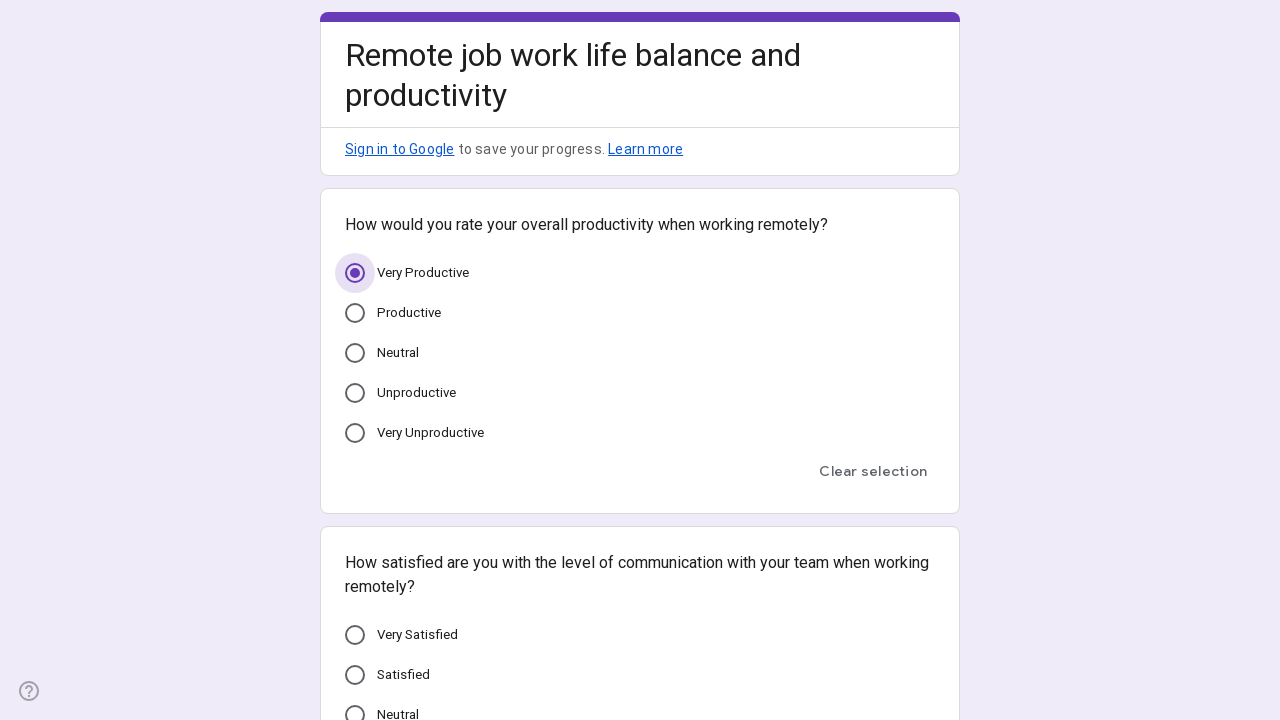

Selected first option from radio group 2 on page 1 at (355, 635) on [role='radiogroup'] >> nth=1 >> [role='radio'] >> nth=0
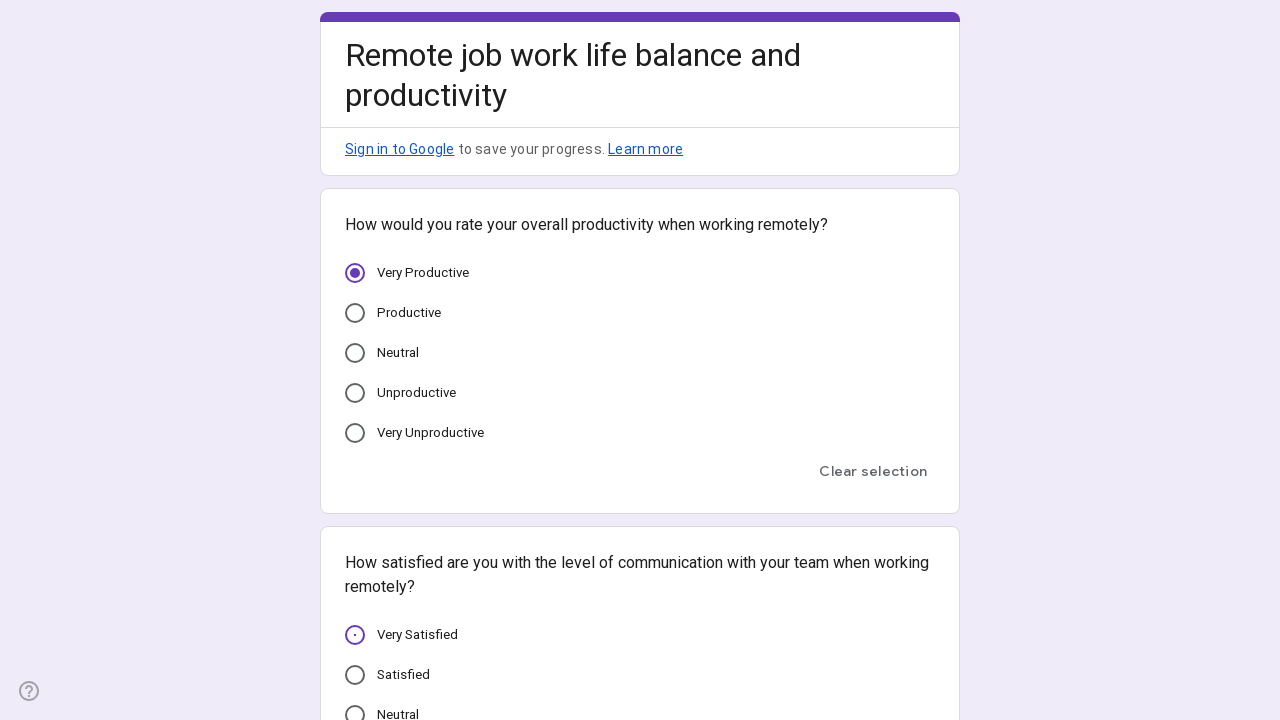

Waited 500ms after selection in radio group 2
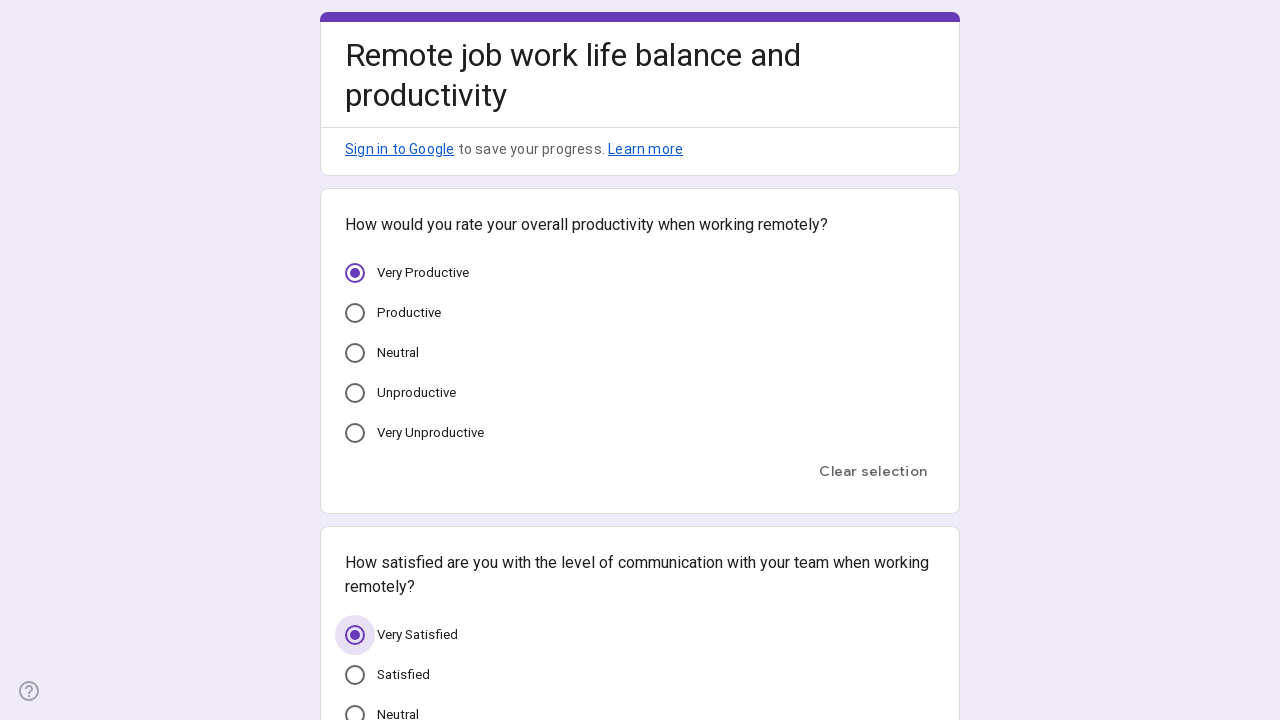

Selected first option from radio group 3 on page 1 at (355, 360) on [role='radiogroup'] >> nth=2 >> [role='radio'] >> nth=0
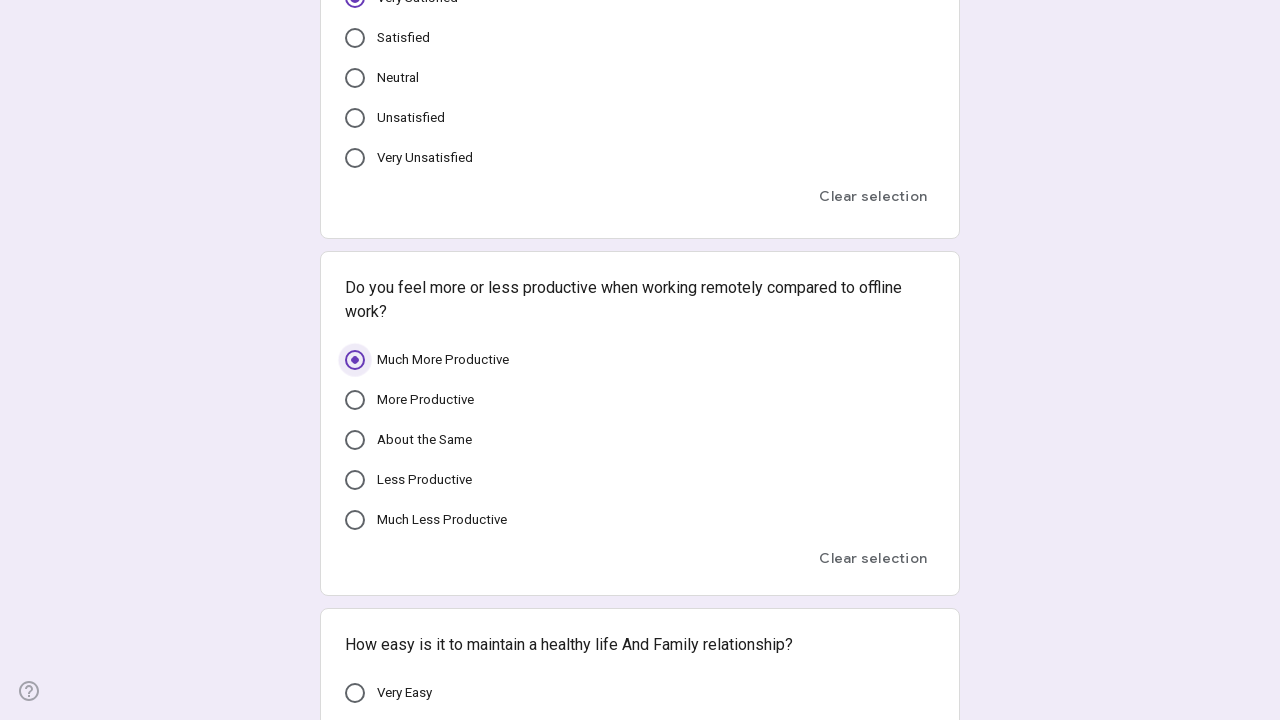

Waited 500ms after selection in radio group 3
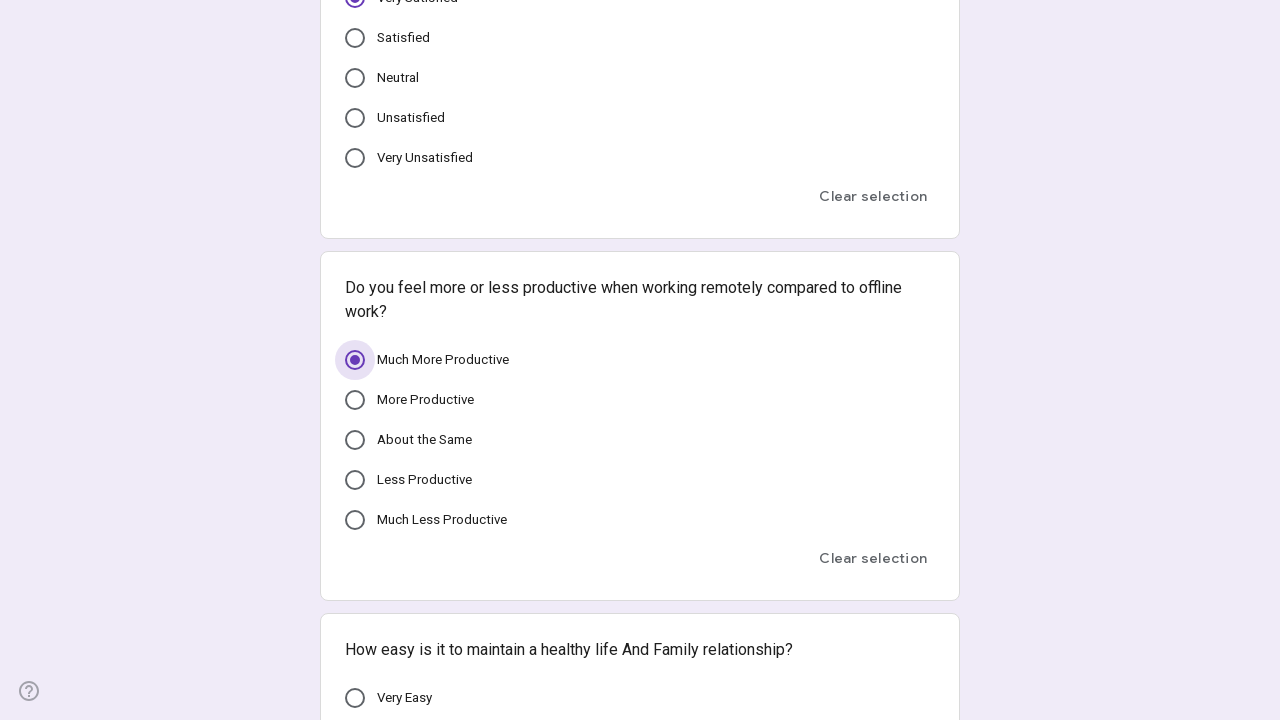

Selected first option from radio group 4 on page 1 at (355, 698) on [role='radiogroup'] >> nth=3 >> [role='radio'] >> nth=0
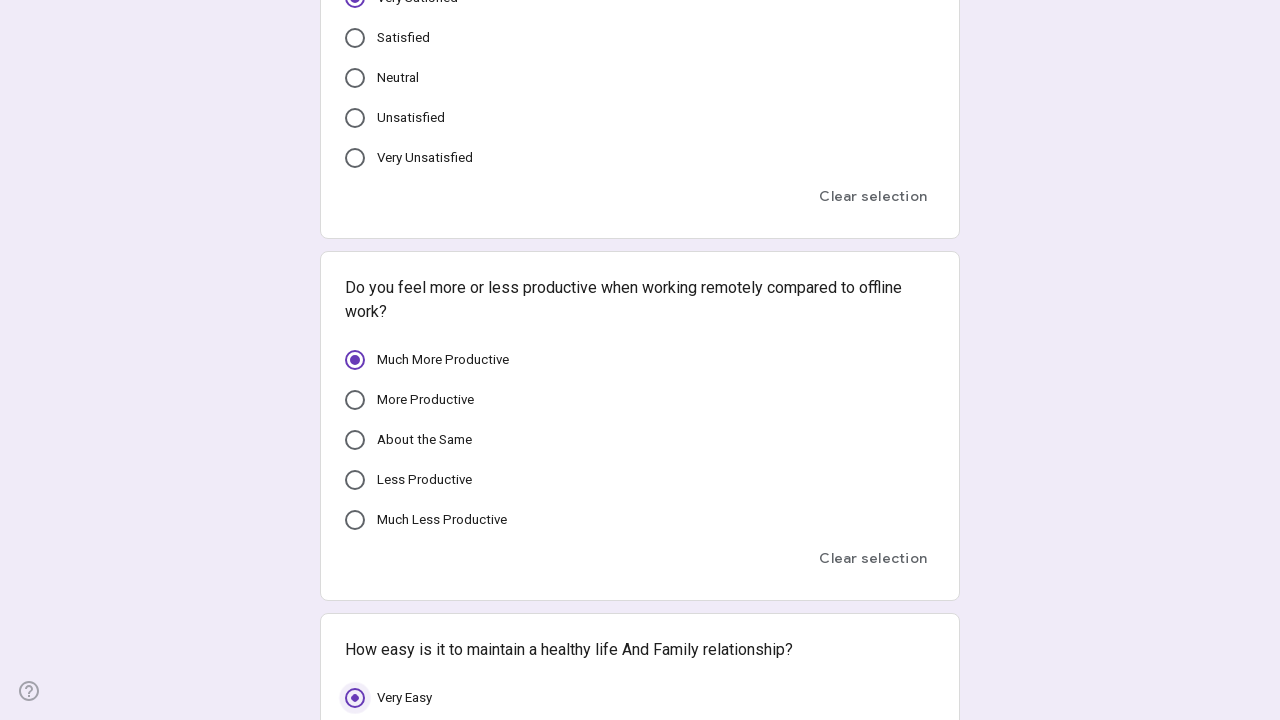

Waited 500ms after selection in radio group 4
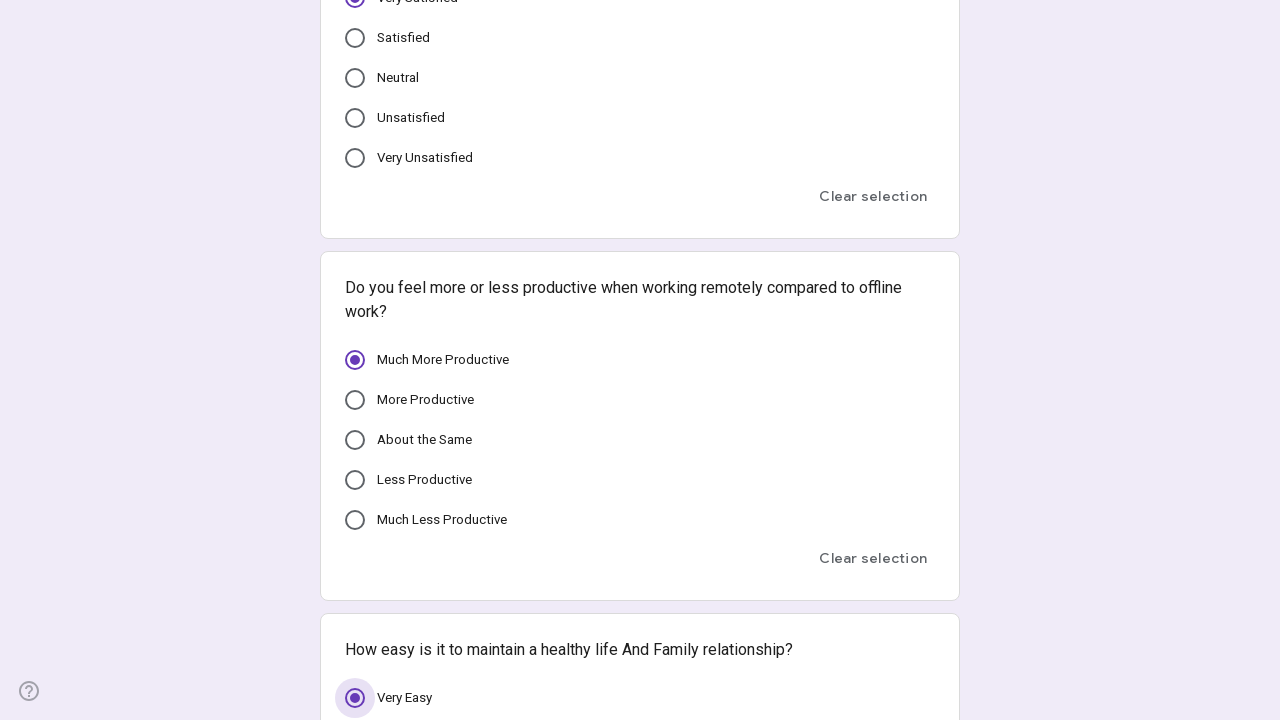

Selected first option from radio group 5 on page 1 at (355, 360) on [role='radiogroup'] >> nth=4 >> [role='radio'] >> nth=0
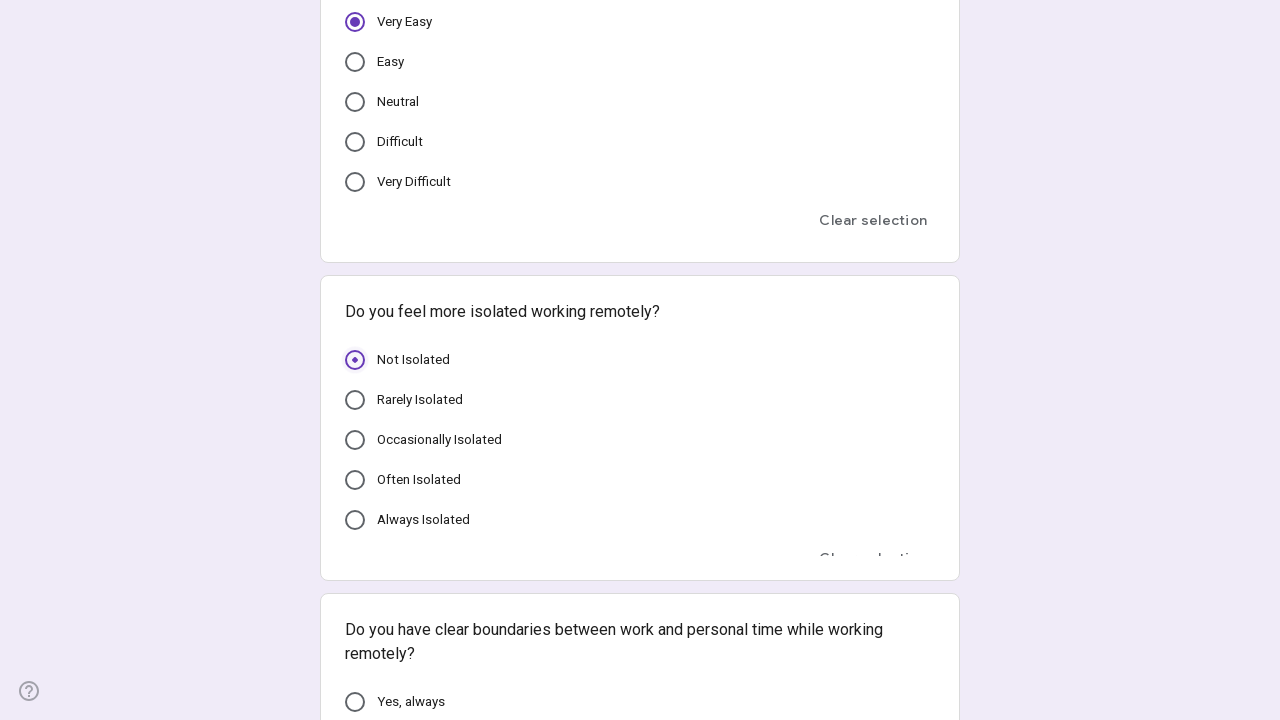

Waited 500ms after selection in radio group 5
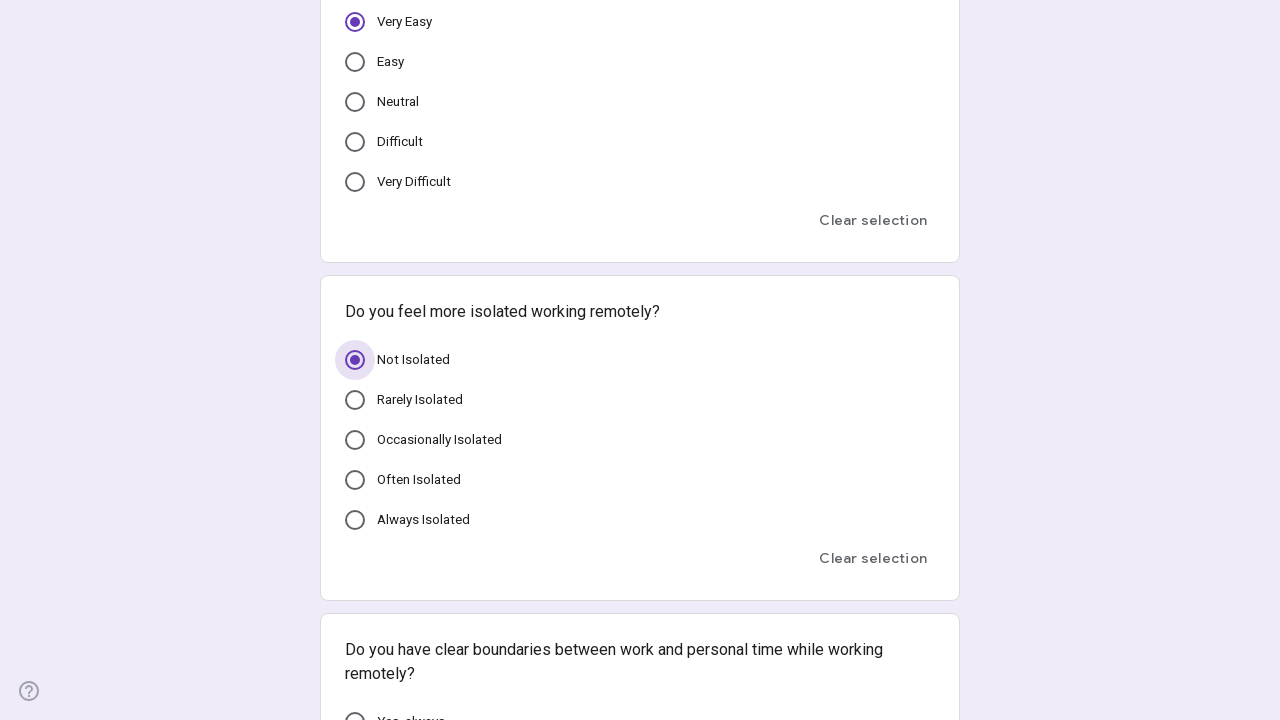

Selected first option from radio group 6 on page 1 at (355, 710) on [role='radiogroup'] >> nth=5 >> [role='radio'] >> nth=0
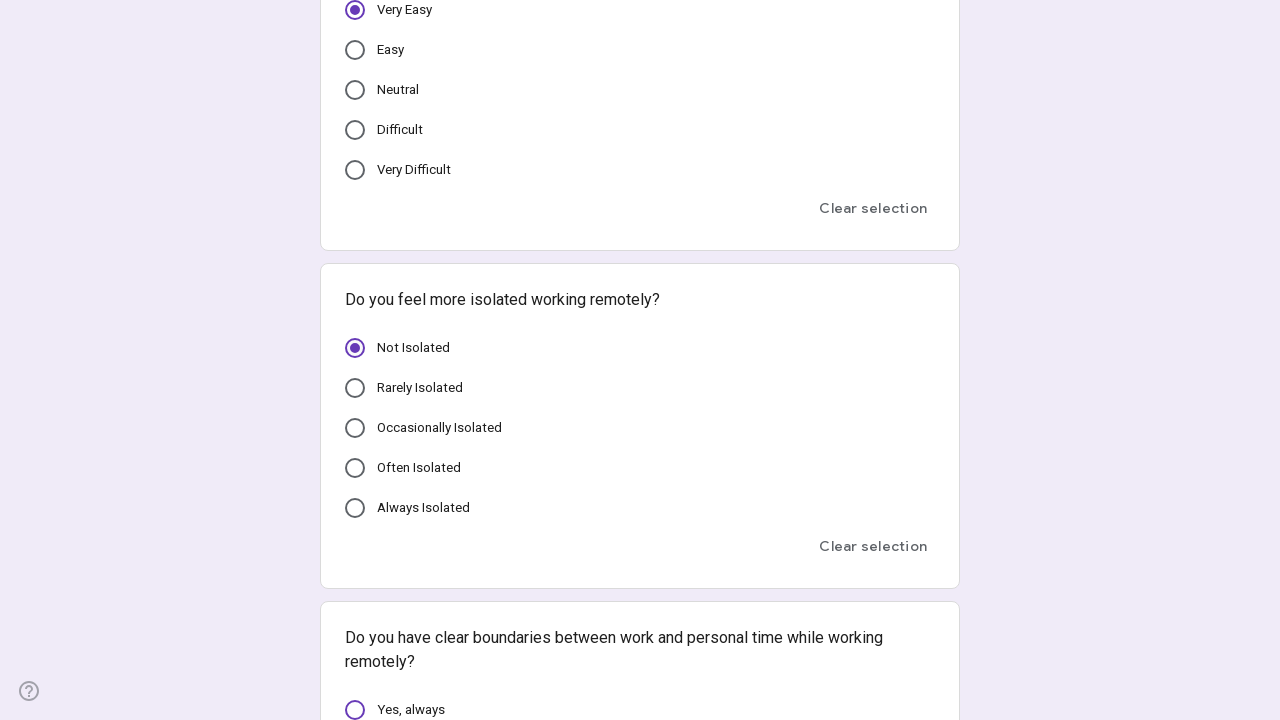

Waited 500ms after selection in radio group 6
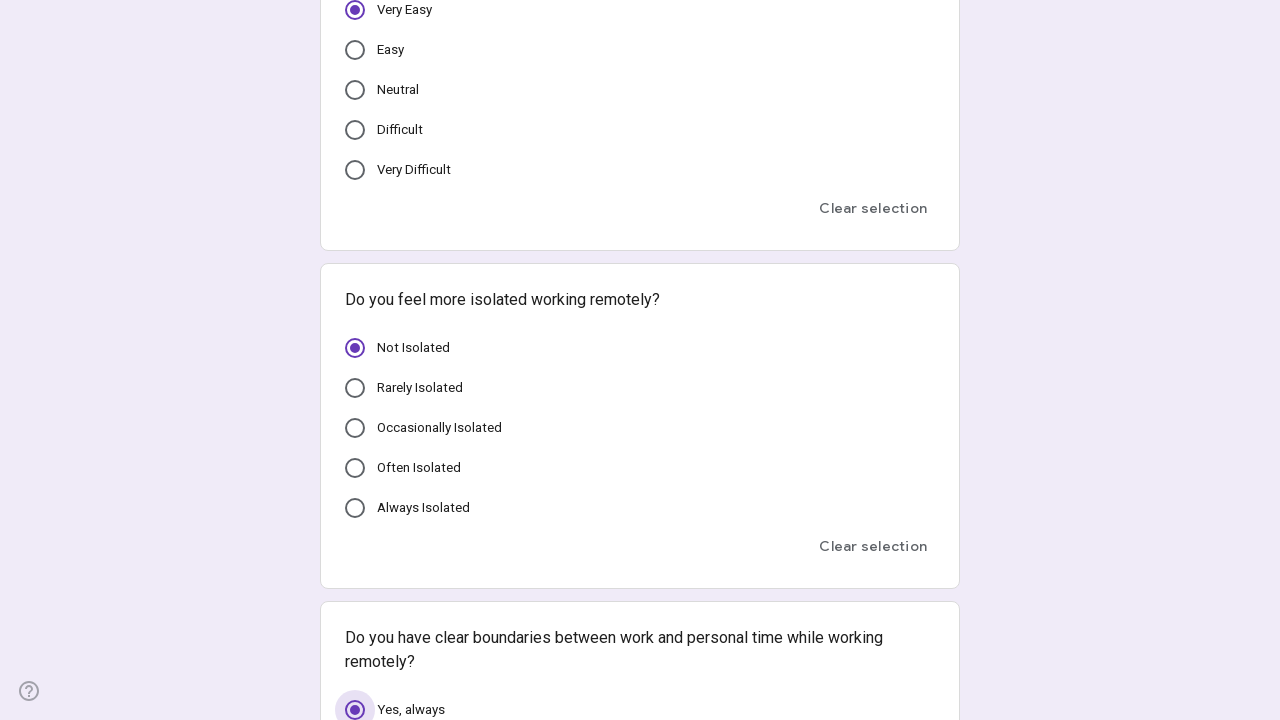

Selected first option from radio group 7 on page 1 at (355, 360) on [role='radiogroup'] >> nth=6 >> [role='radio'] >> nth=0
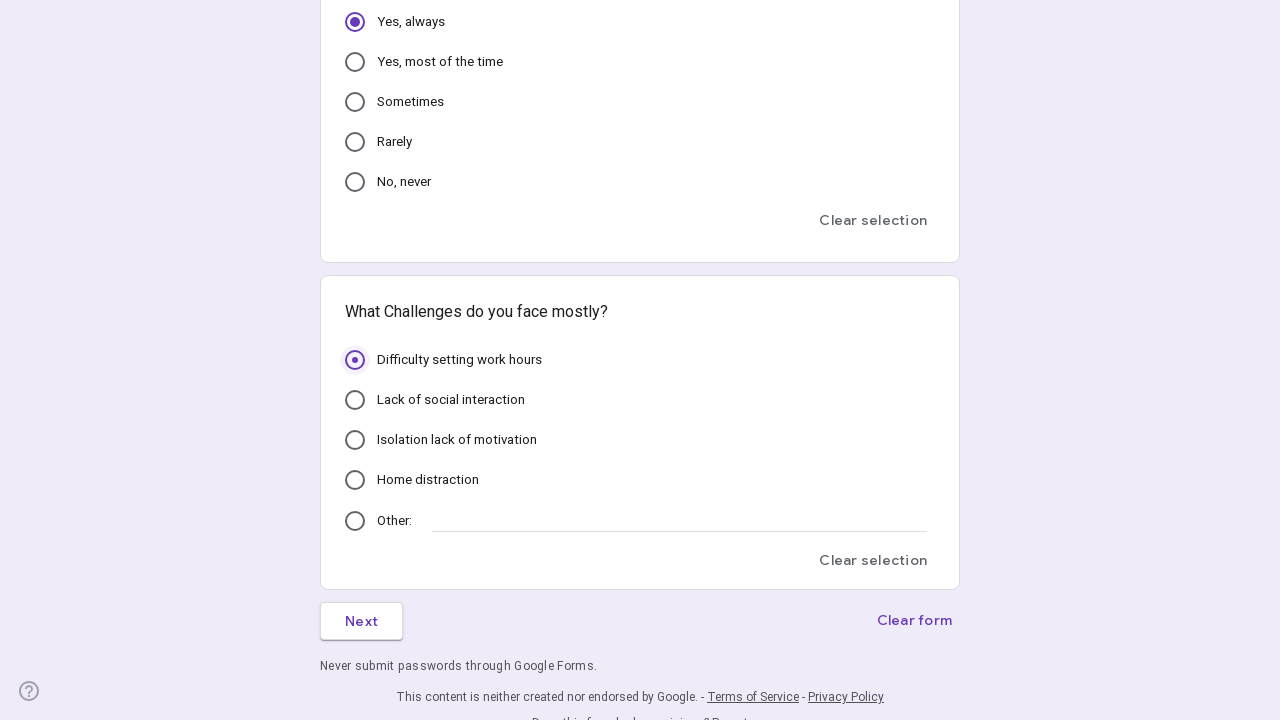

Waited 500ms after selection in radio group 7
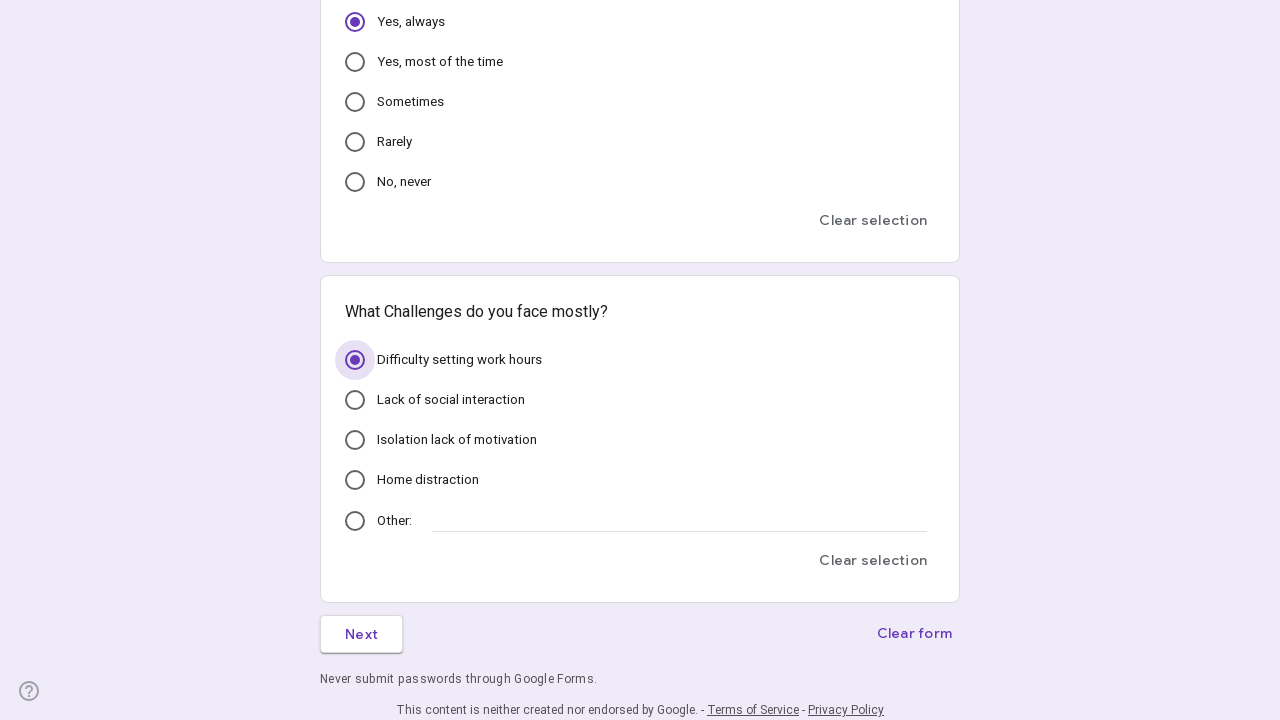

Clicked Next button to proceed to page 2 at (362, 634) on [jsname='OCpkoe']
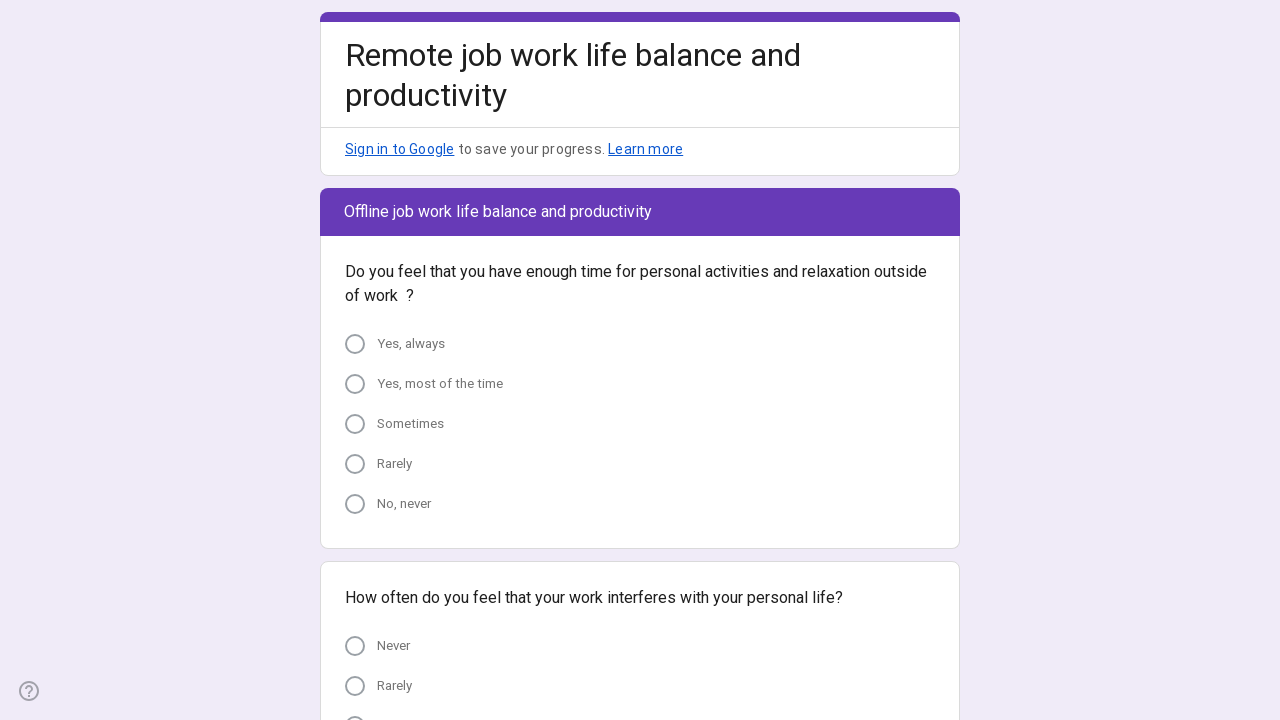

Waited 2 seconds for page 2 to load
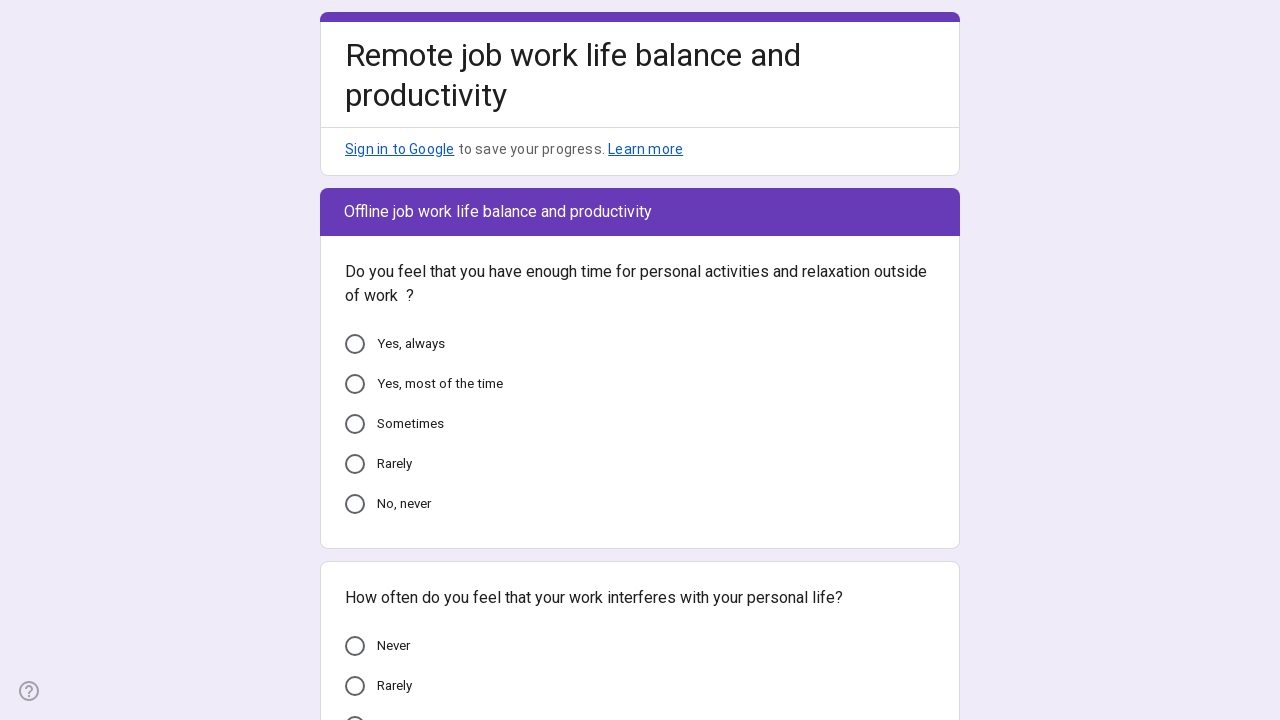

Page 2 loaded - radiogroup selector found
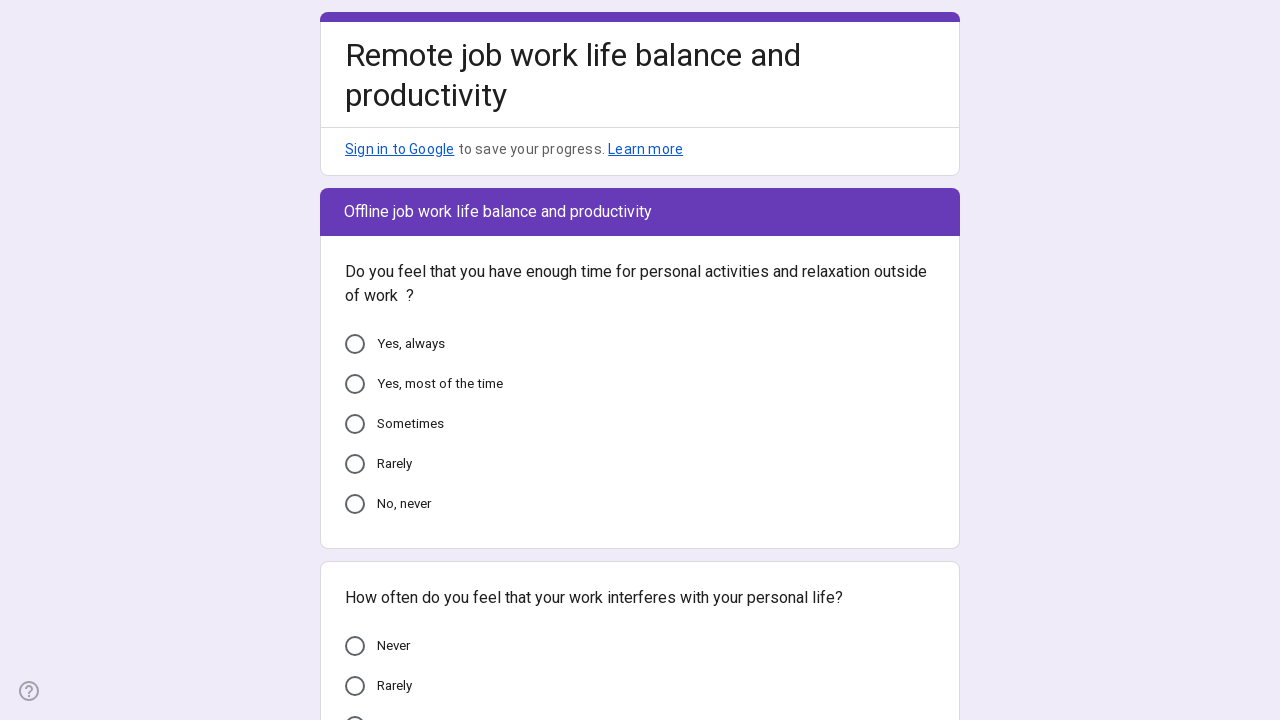

Found 7 radio groups on page 2
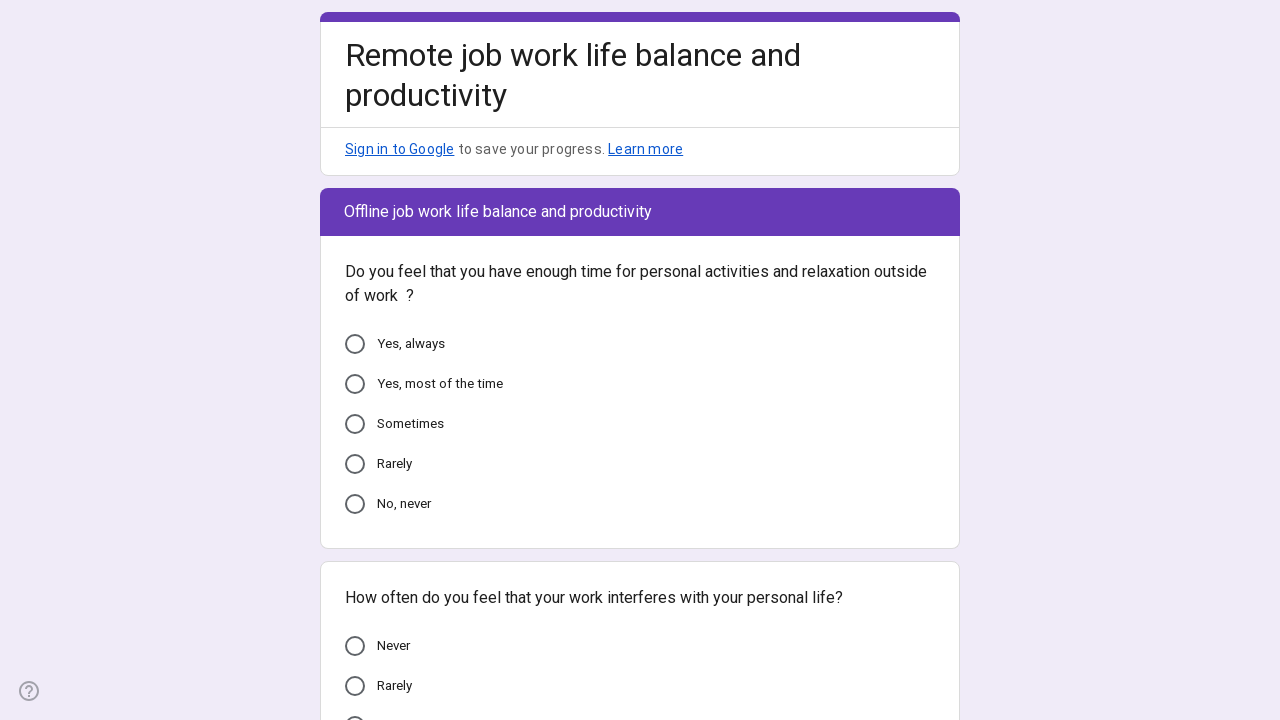

Selected first option from radio group 1 on page 2 at (355, 344) on [role='radiogroup'] >> nth=0 >> [role='radio'] >> nth=0
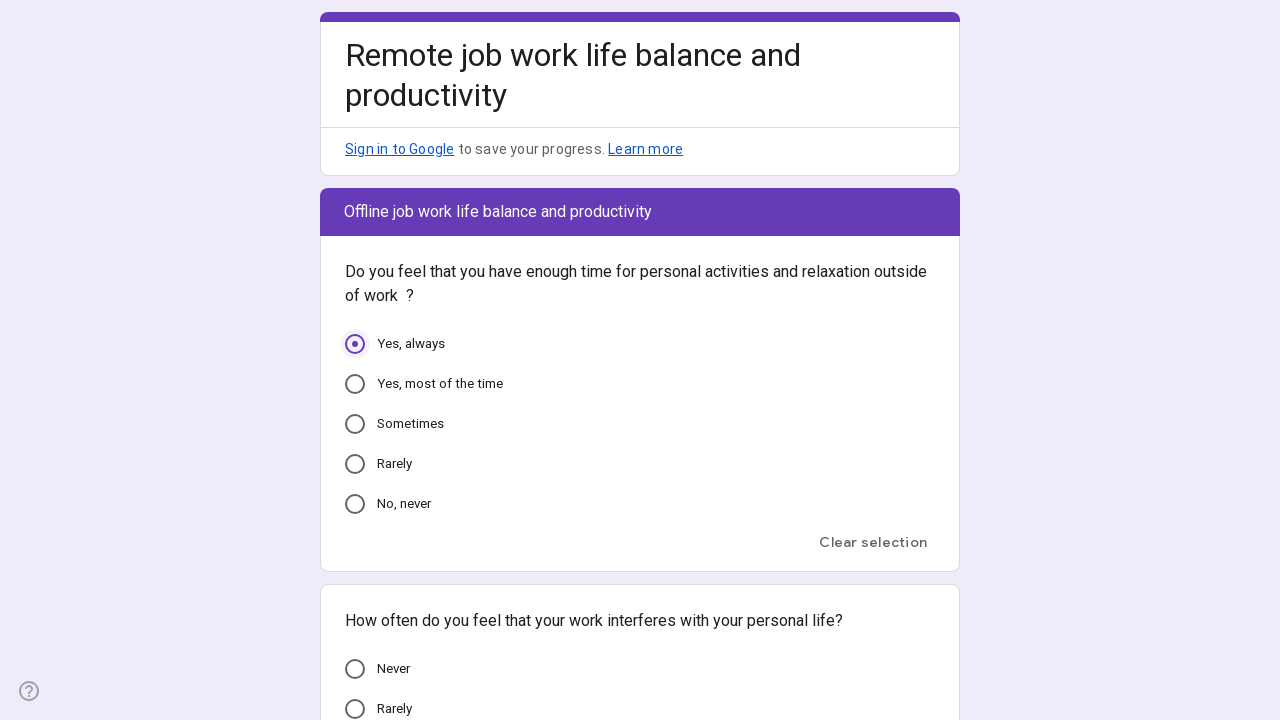

Waited 500ms after selection in radio group 1
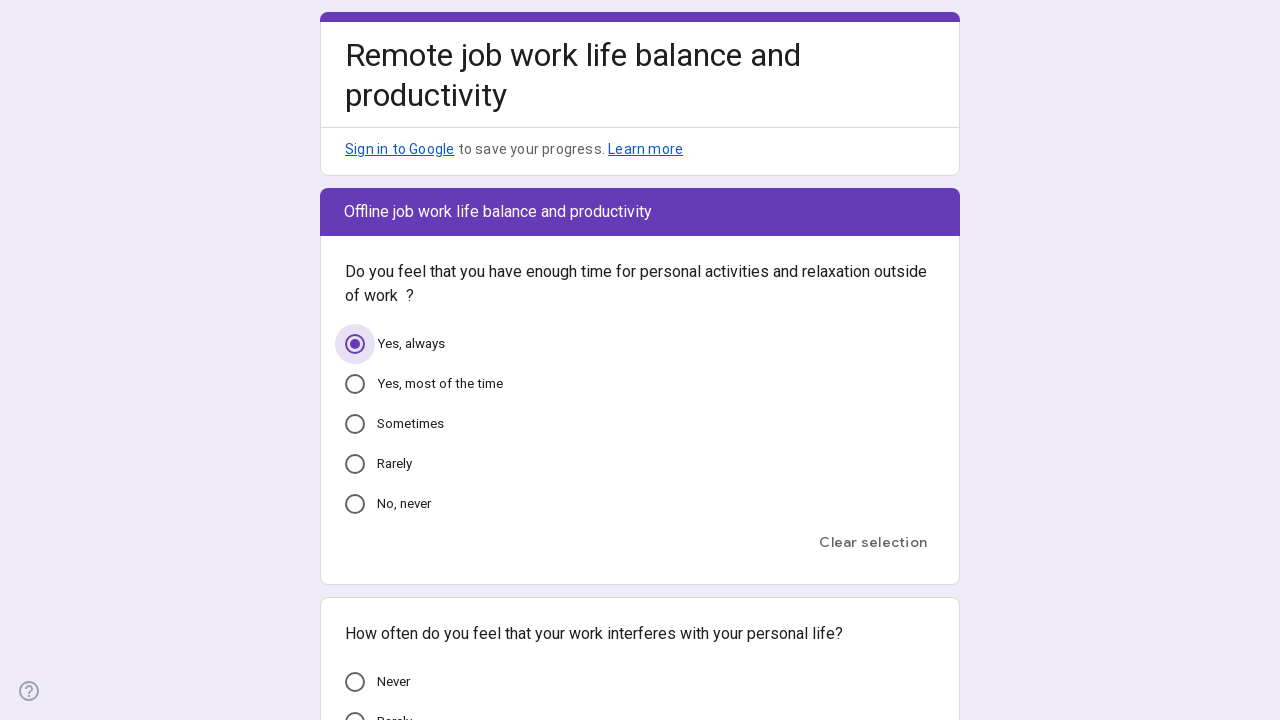

Selected first option from radio group 2 on page 2 at (355, 682) on [role='radiogroup'] >> nth=1 >> [role='radio'] >> nth=0
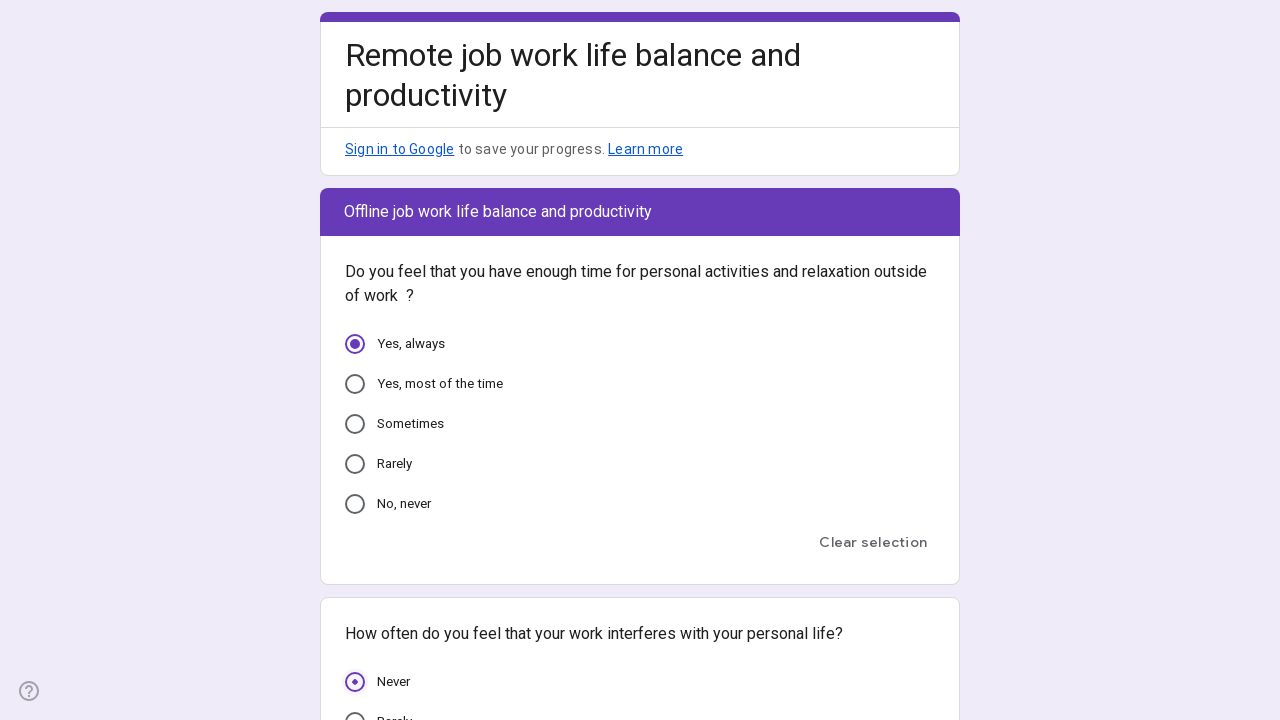

Waited 500ms after selection in radio group 2
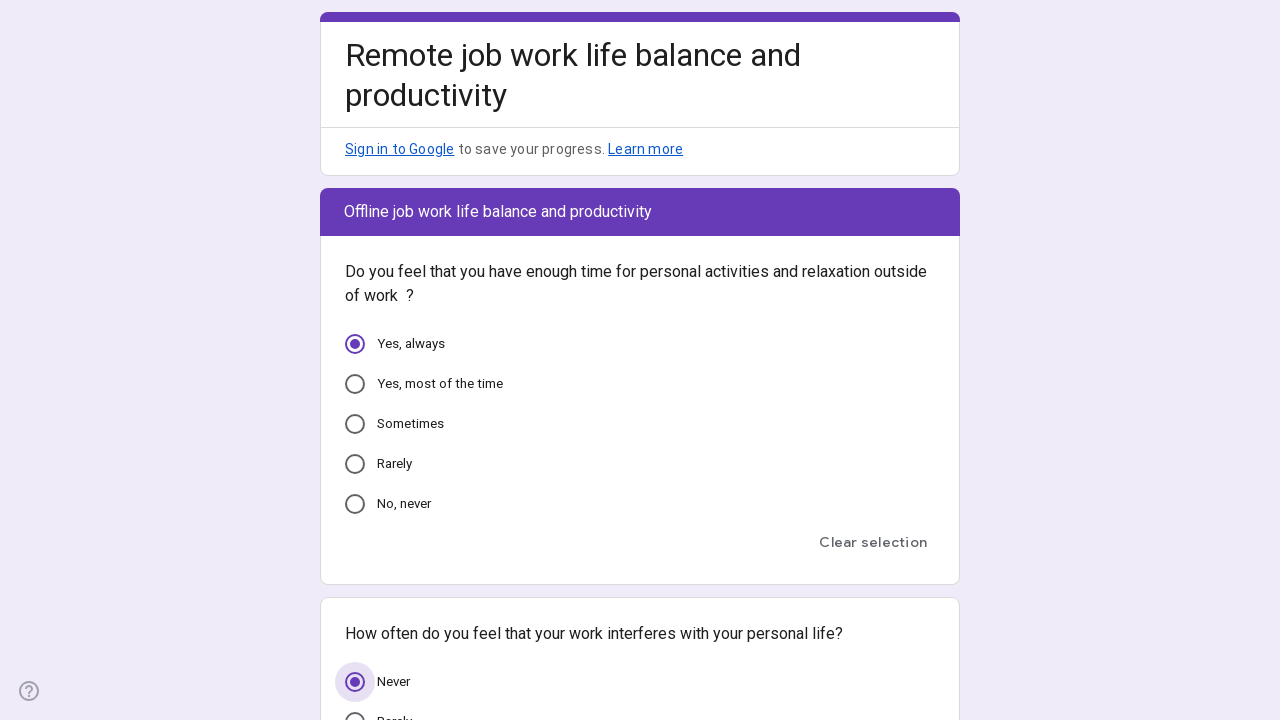

Selected first option from radio group 3 on page 2 at (355, 360) on [role='radiogroup'] >> nth=2 >> [role='radio'] >> nth=0
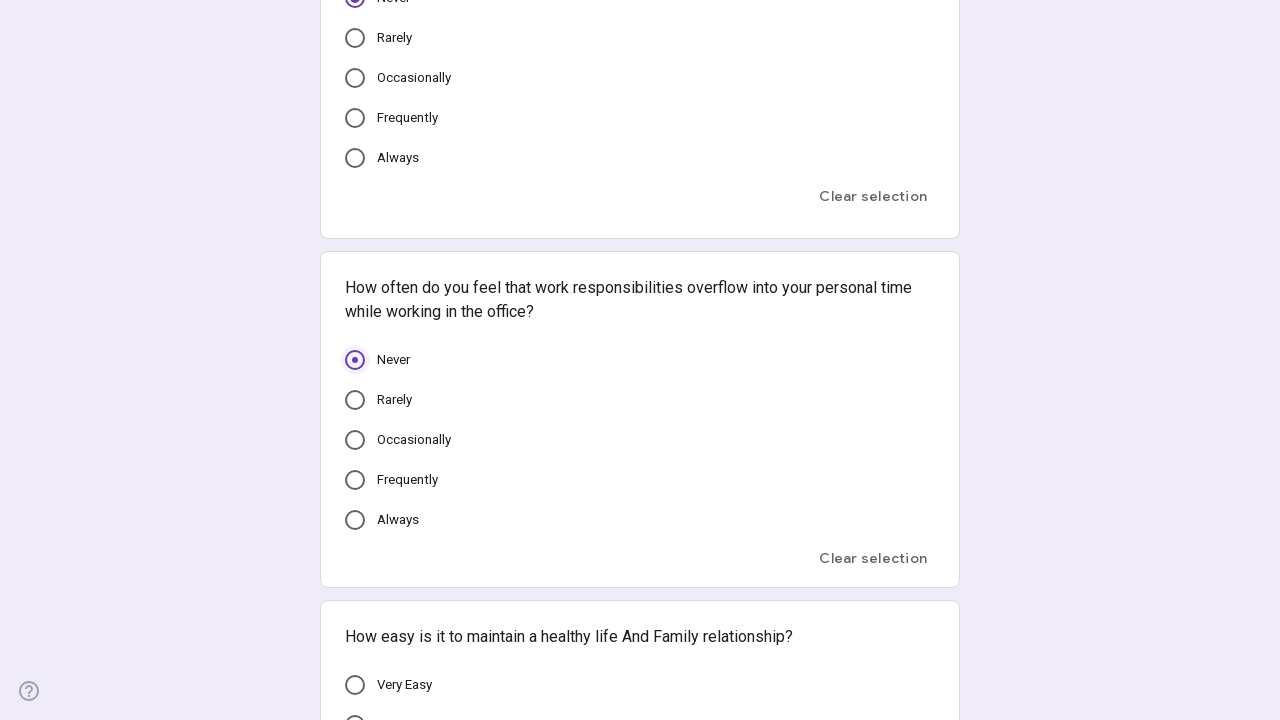

Waited 500ms after selection in radio group 3
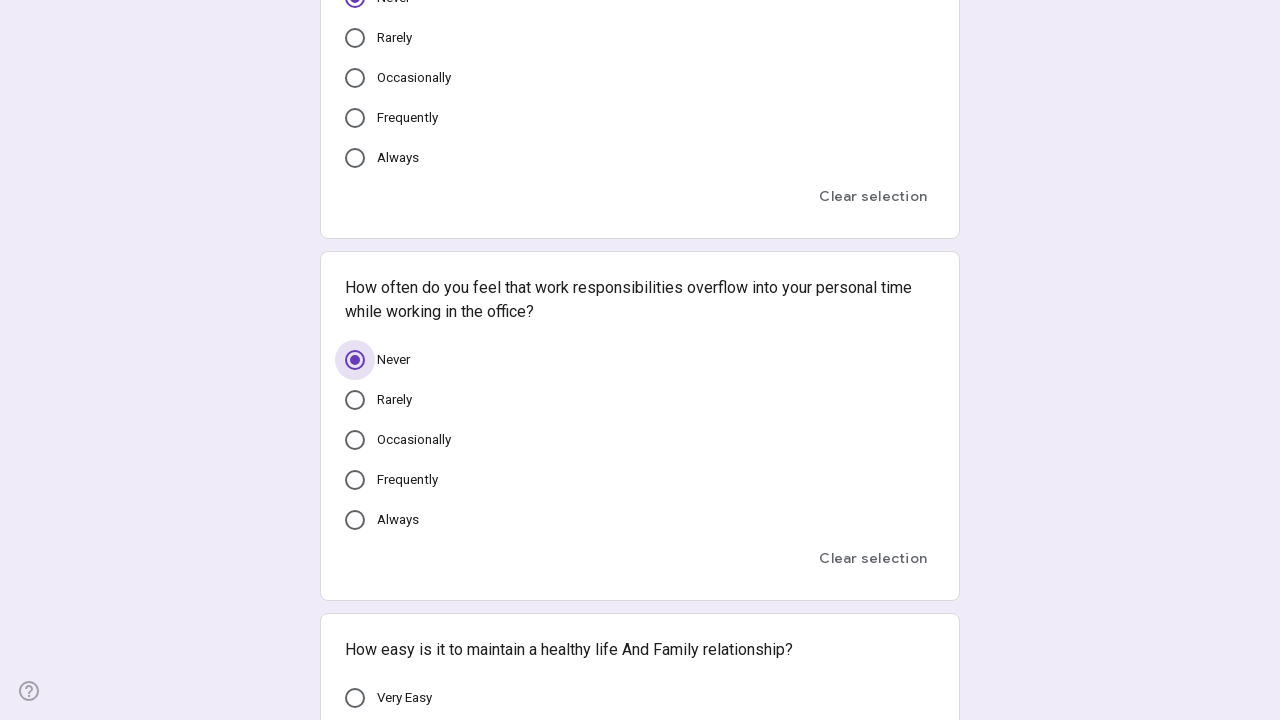

Selected first option from radio group 4 on page 2 at (355, 698) on [role='radiogroup'] >> nth=3 >> [role='radio'] >> nth=0
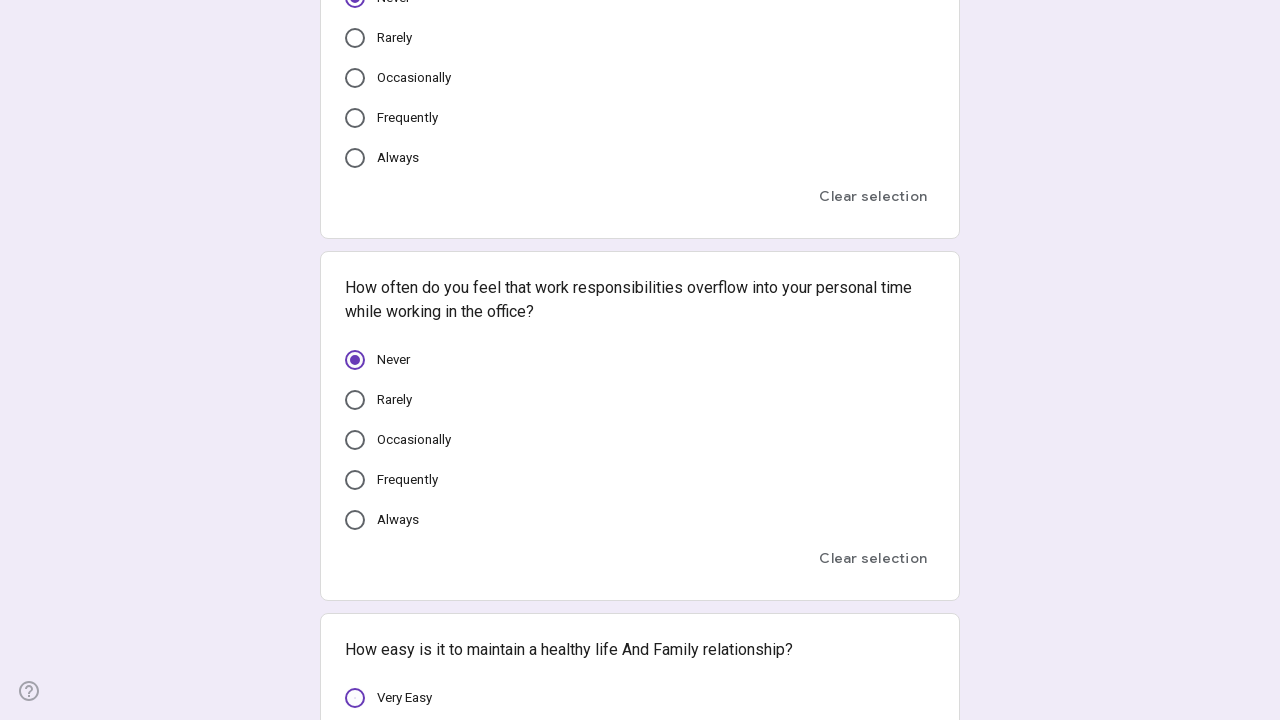

Waited 500ms after selection in radio group 4
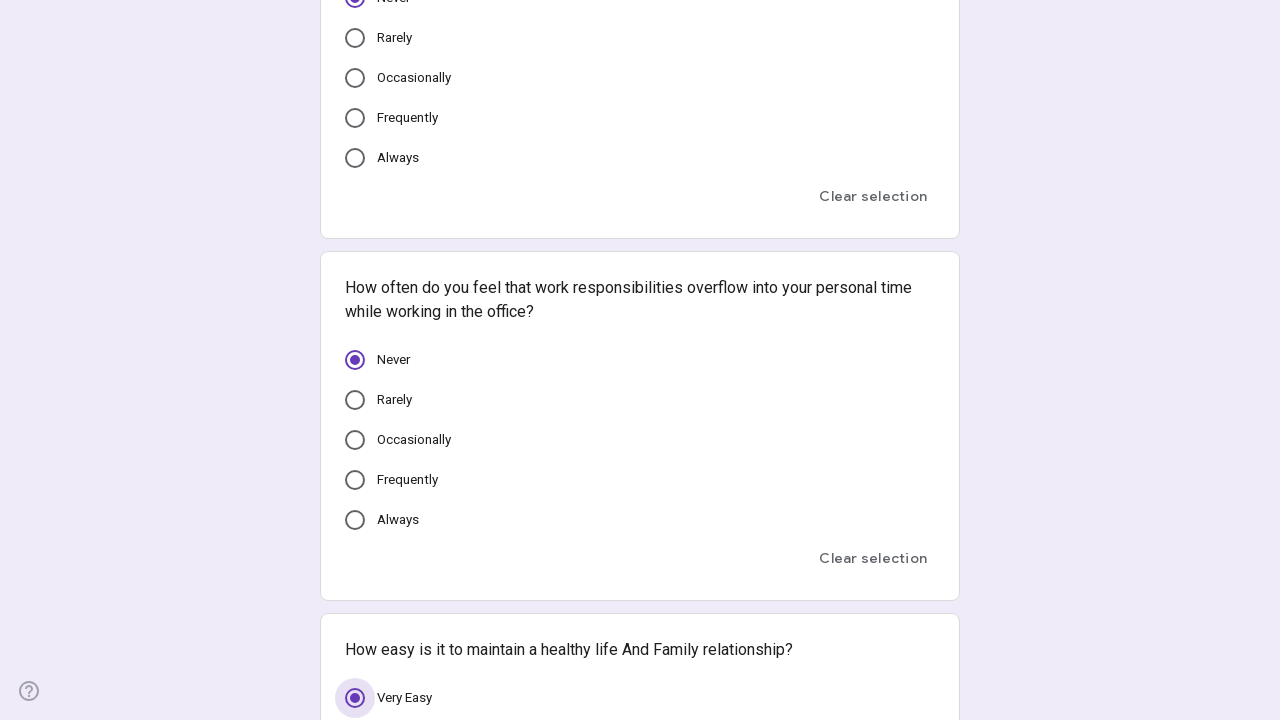

Selected first option from radio group 5 on page 2 at (355, 360) on [role='radiogroup'] >> nth=4 >> [role='radio'] >> nth=0
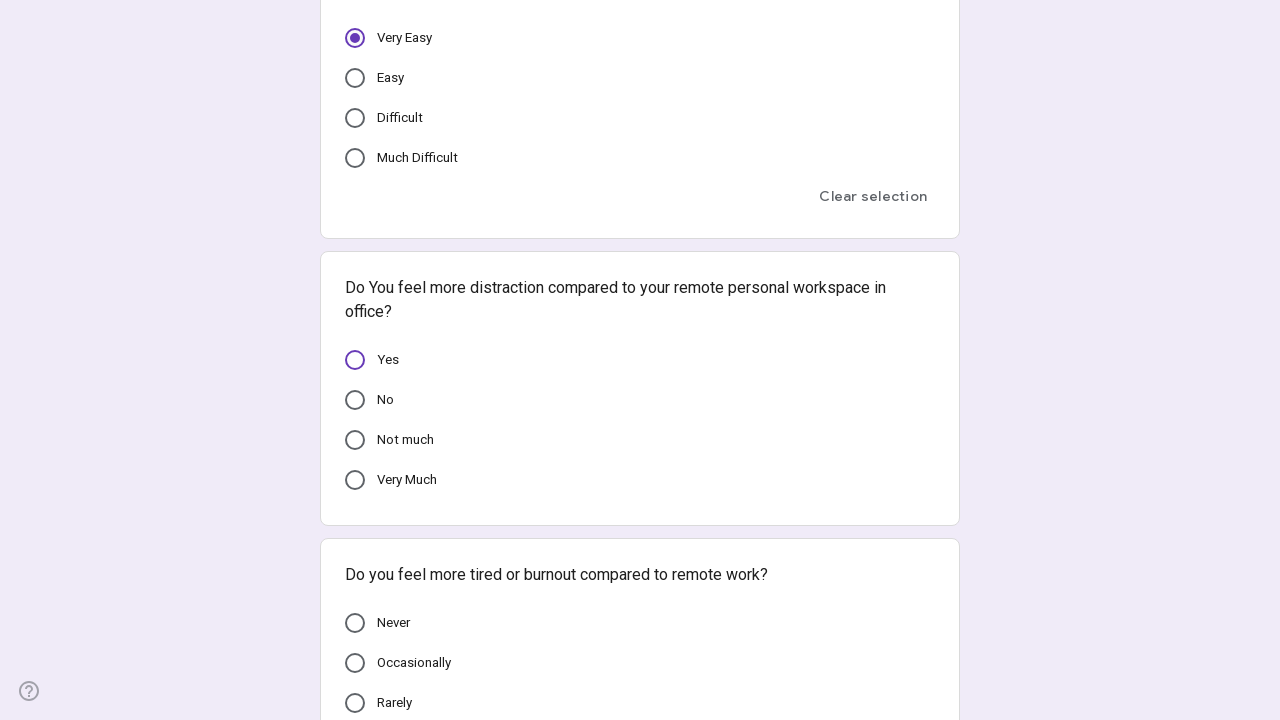

Waited 500ms after selection in radio group 5
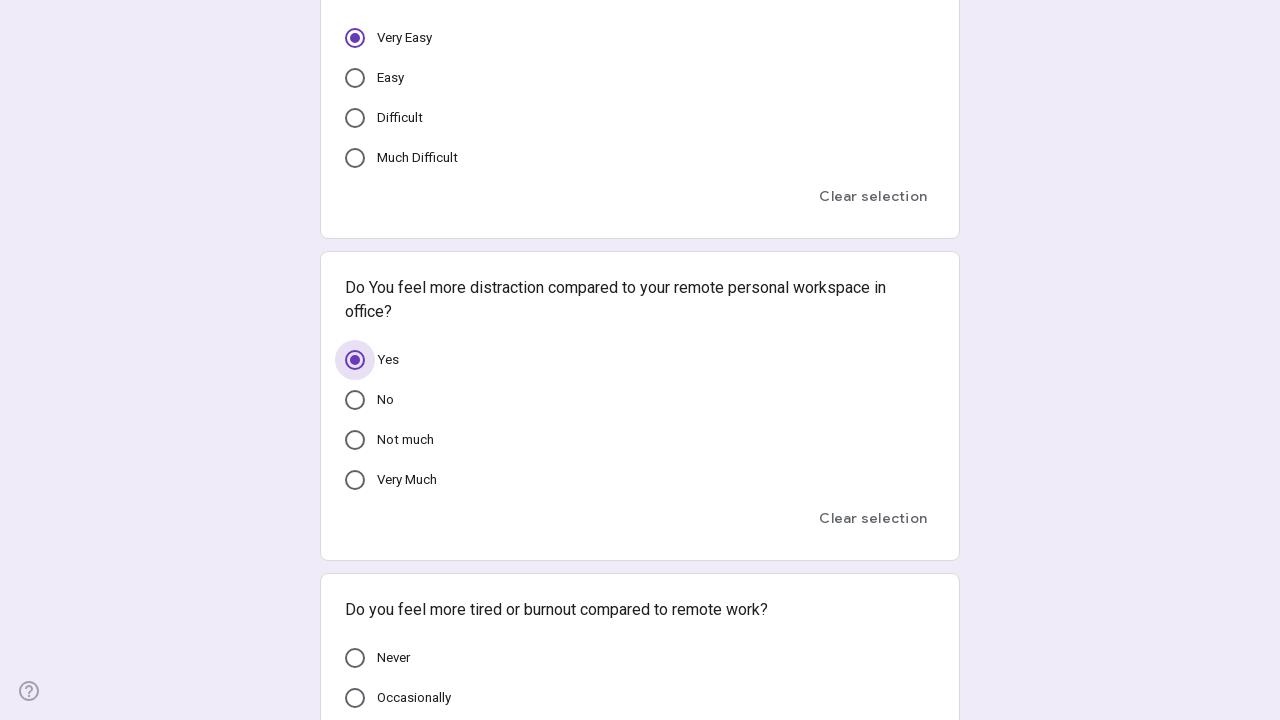

Selected first option from radio group 6 on page 2 at (355, 658) on [role='radiogroup'] >> nth=5 >> [role='radio'] >> nth=0
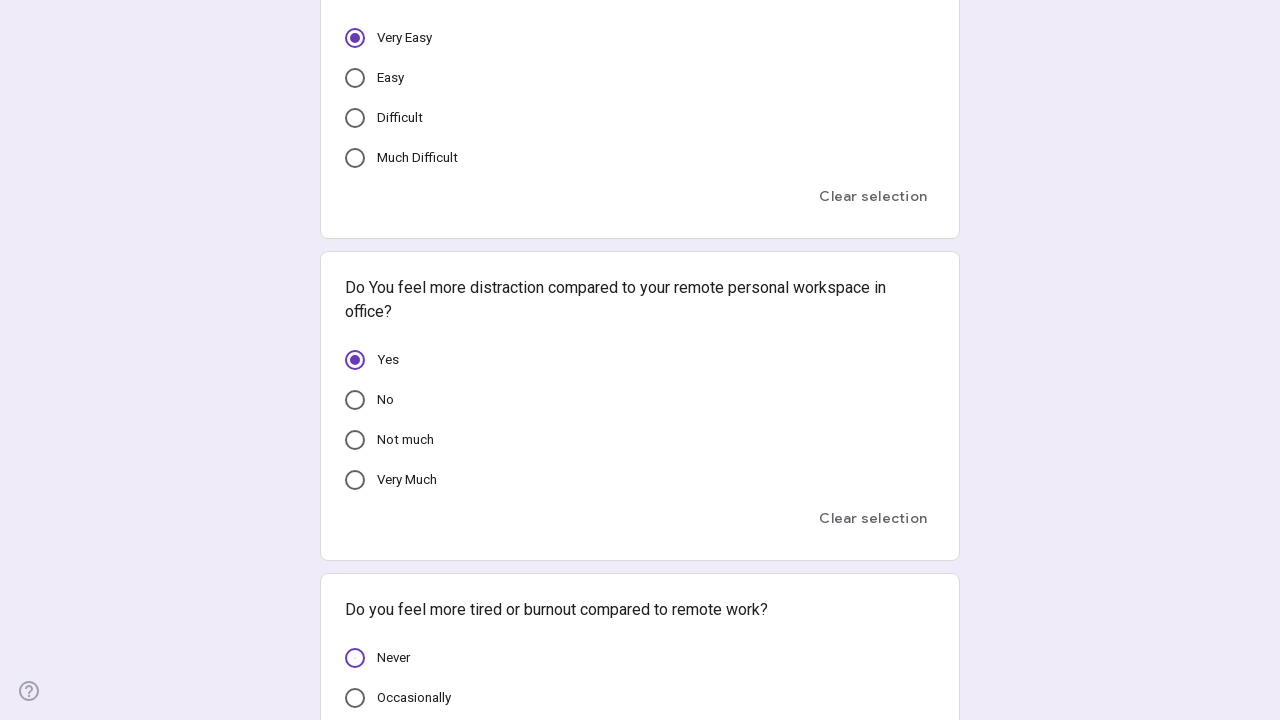

Waited 500ms after selection in radio group 6
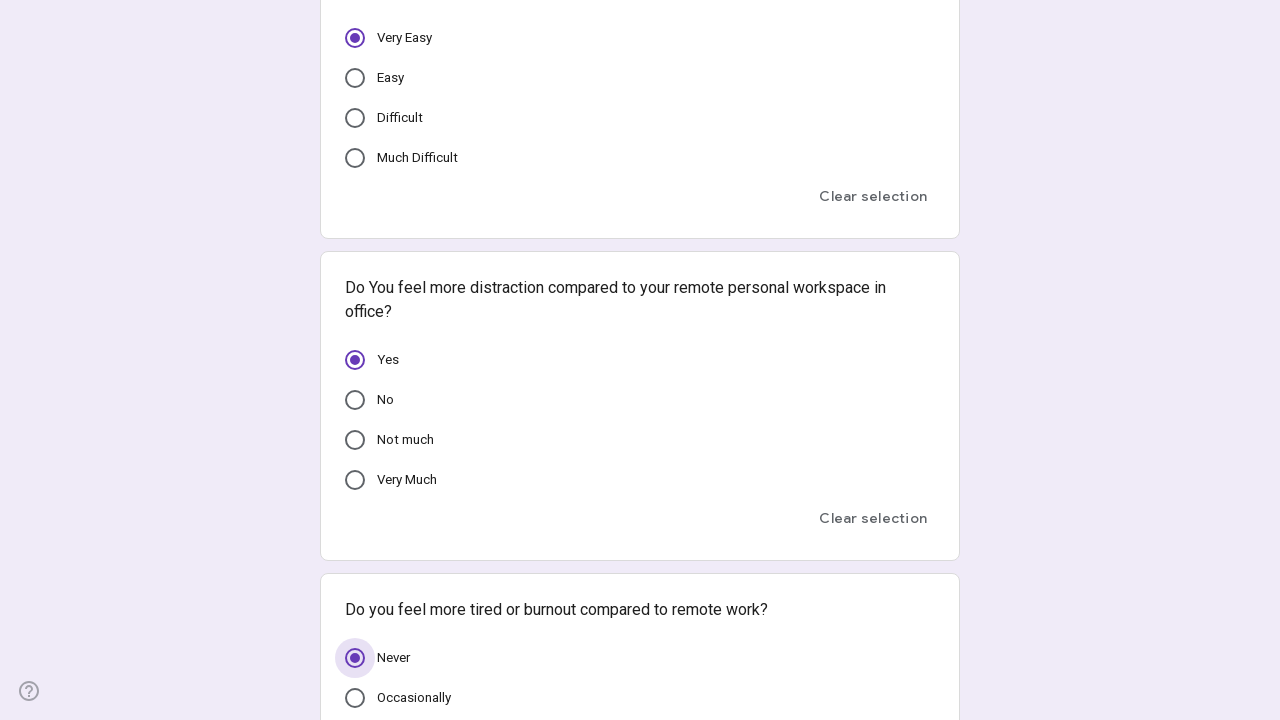

Selected first option from radio group 7 on page 2 at (355, 360) on [role='radiogroup'] >> nth=6 >> [role='radio'] >> nth=0
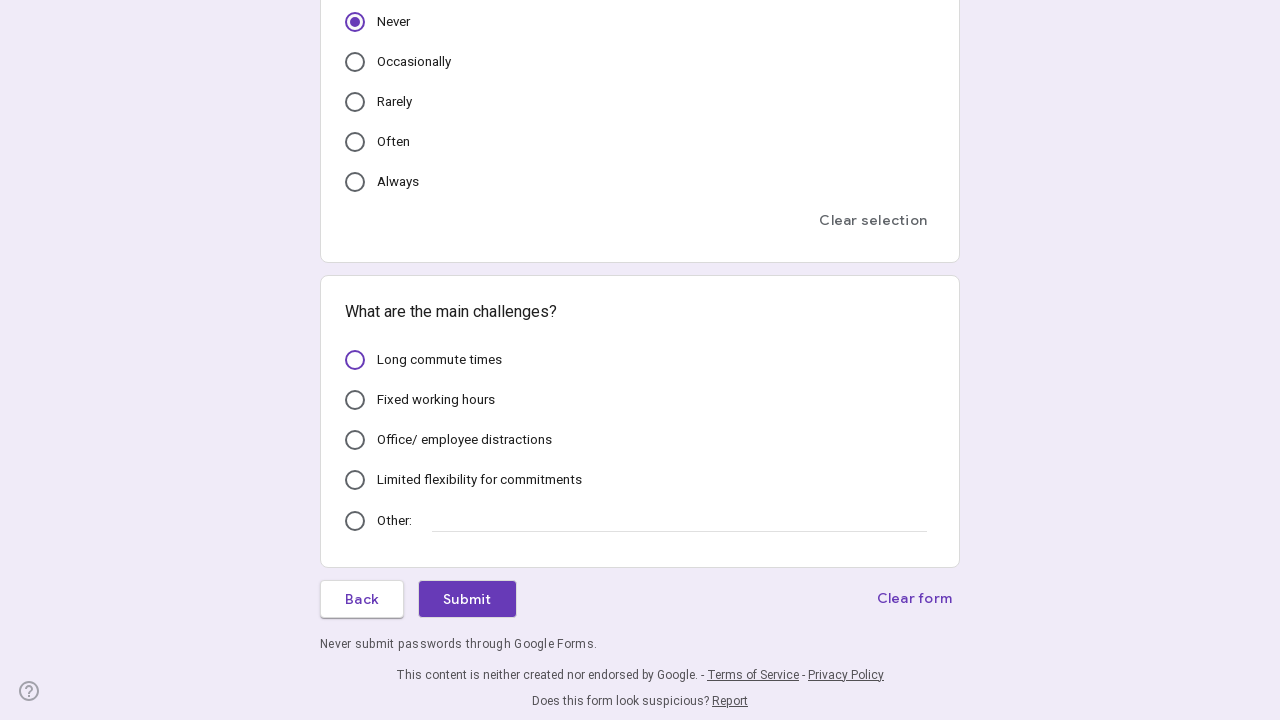

Waited 500ms after selection in radio group 7
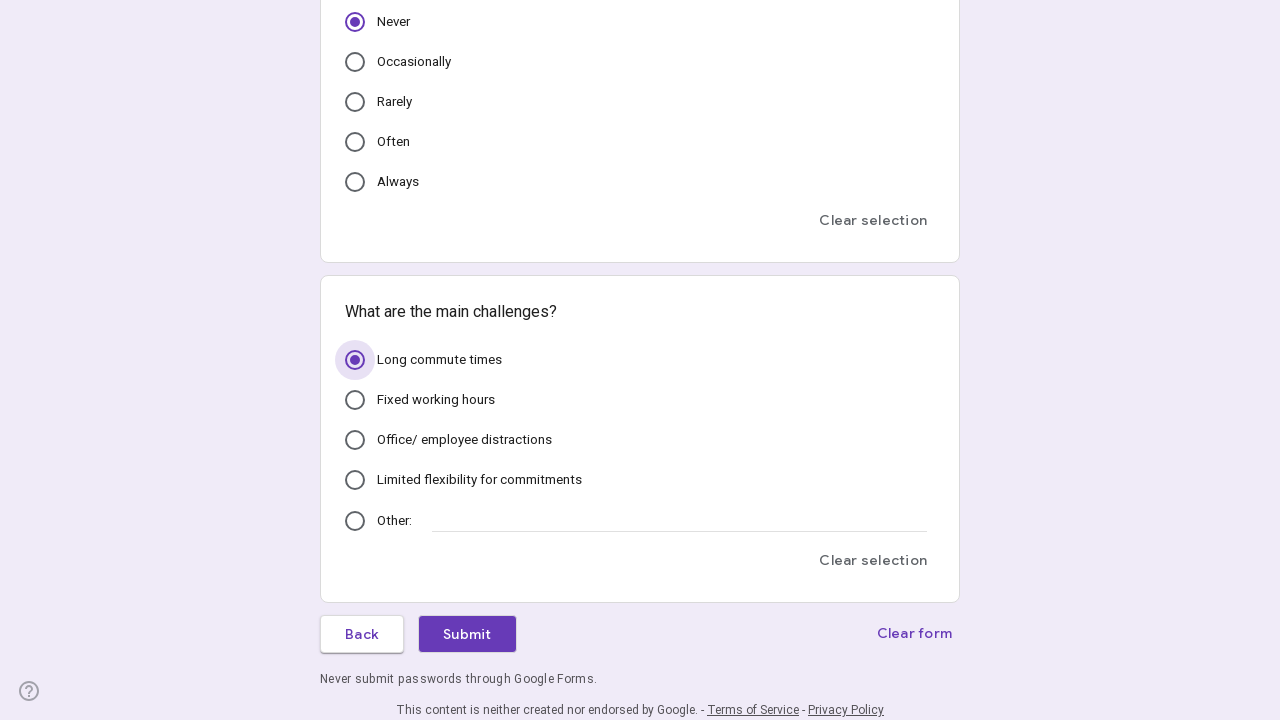

Clicked Submit button to submit the form at (467, 634) on div[role='button'][jsname='M2UYVd']
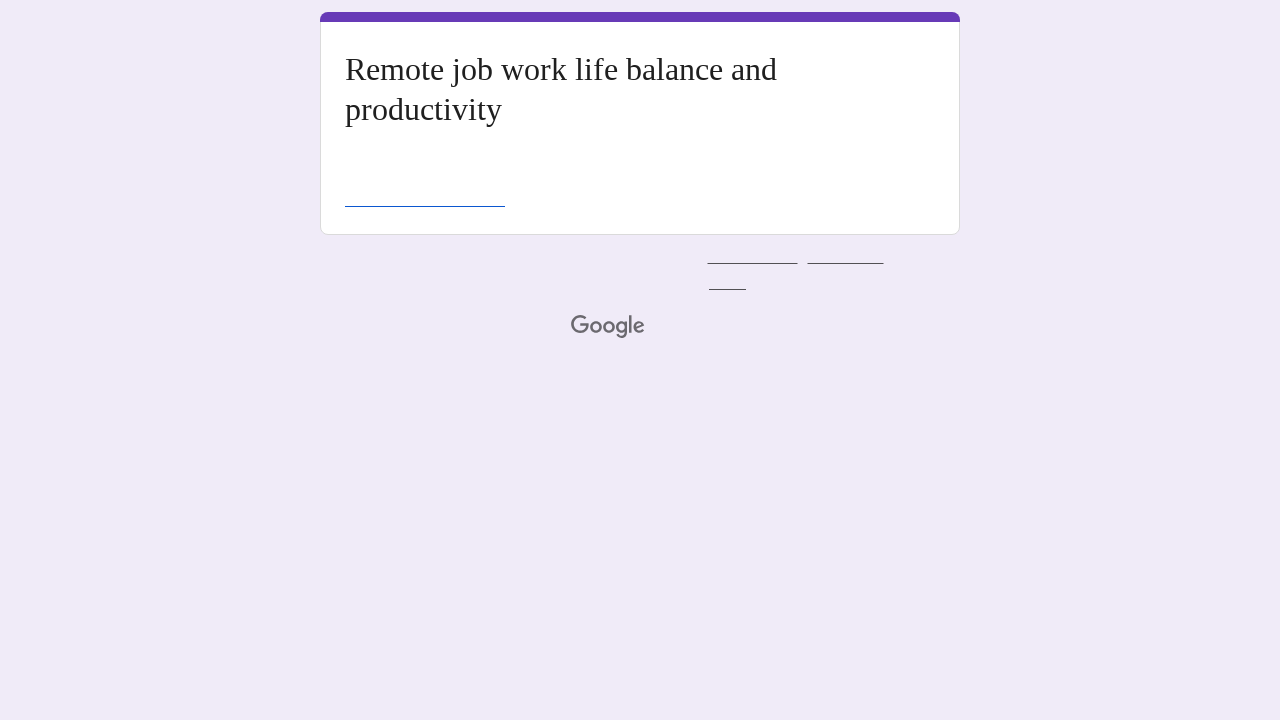

Waited 2 seconds for form submission confirmation
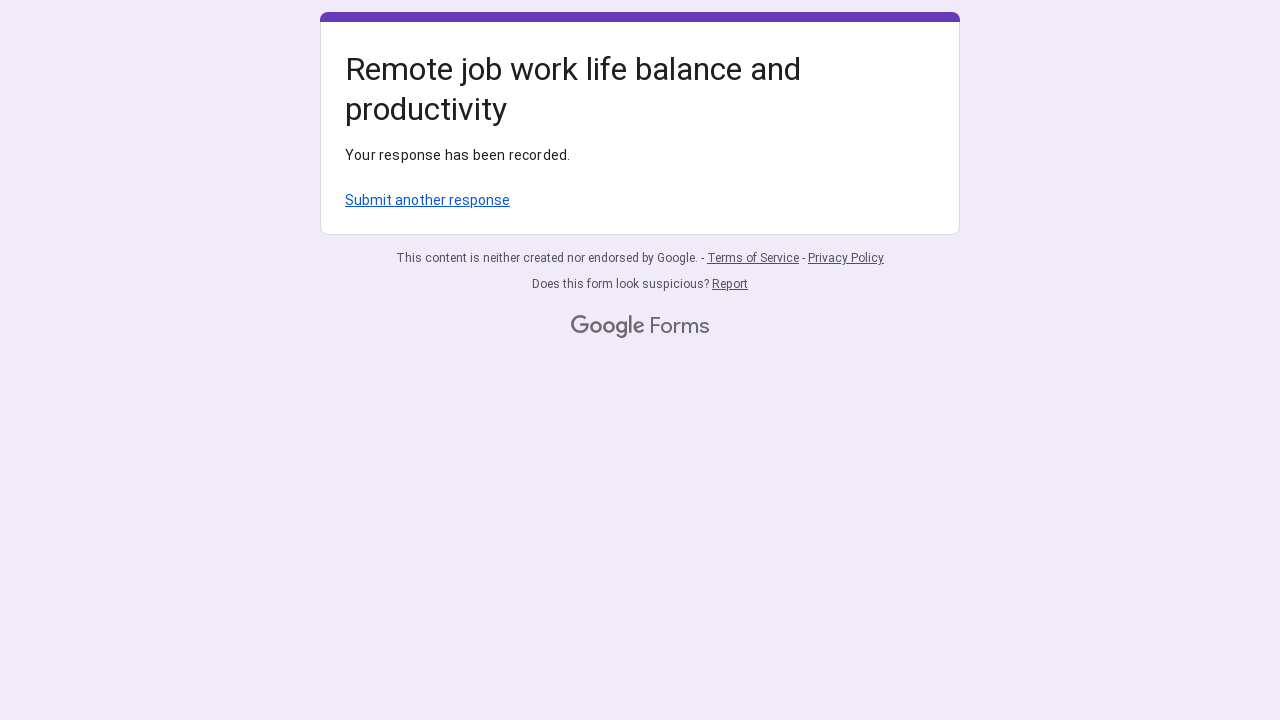

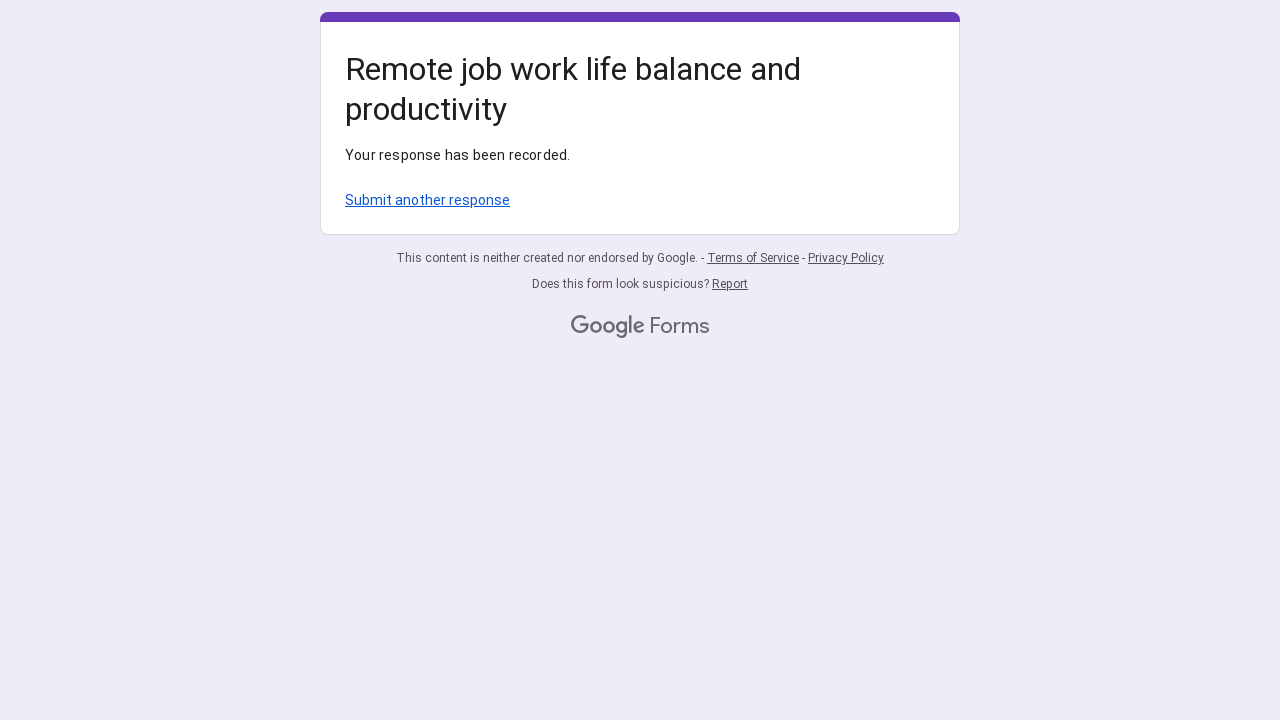